Tests that all five product category elements (Speakers, Tablets, Headphones, Laptops, Mice) are displayed, clickable, and navigate to correct category pages. Also validates "Shop now" hover links for each category.

Starting URL: https://advantageonlineshopping.com/

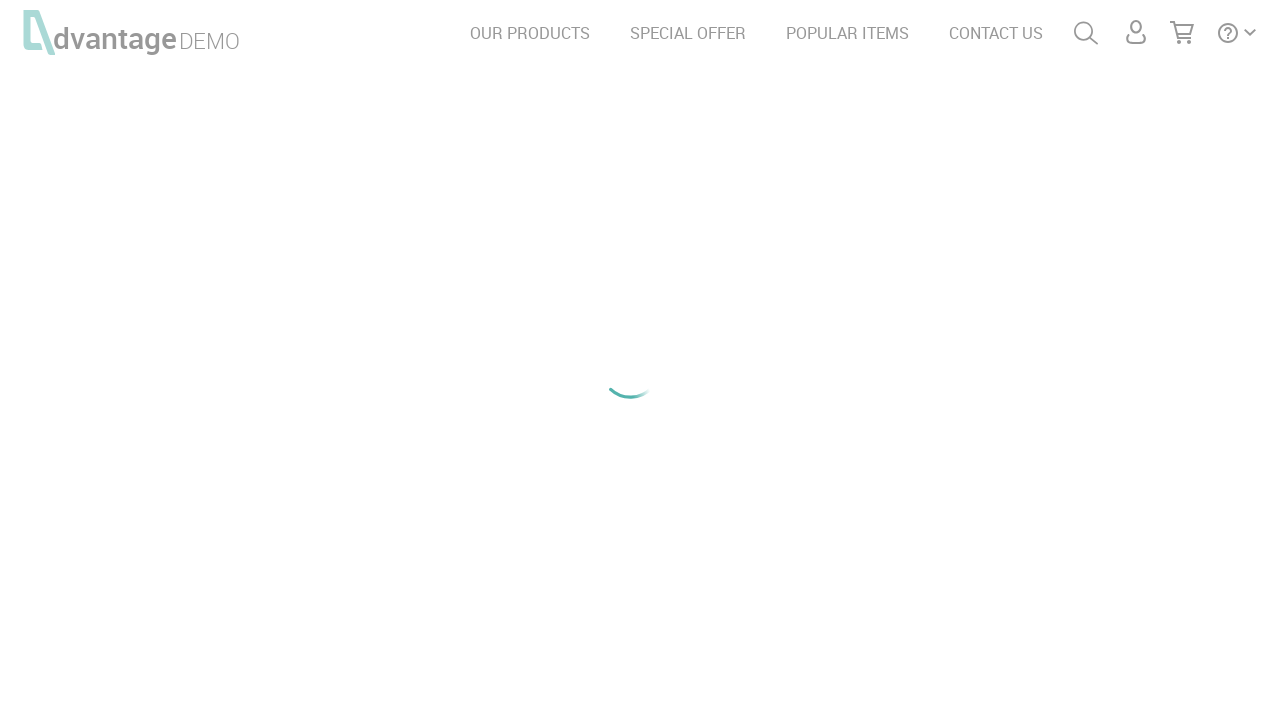

Waited for Speakers category element to load
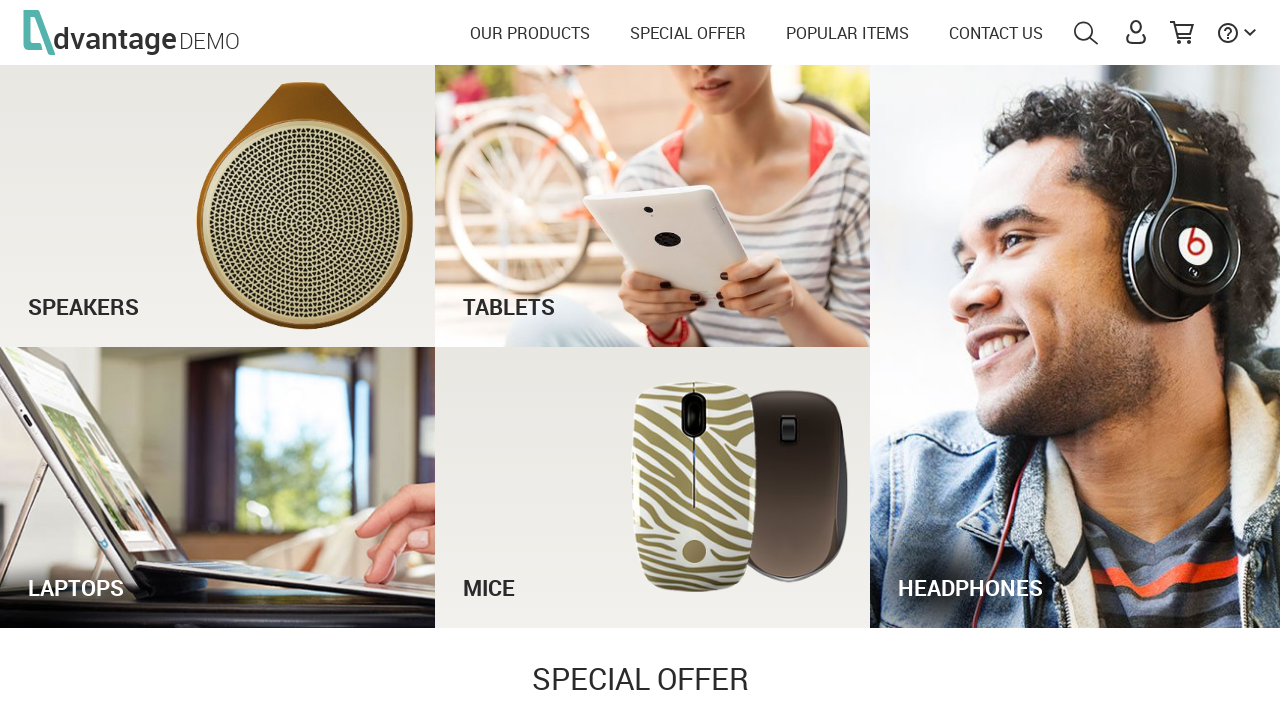

Clicked Speakers category text at (218, 287) on #speakersTxt
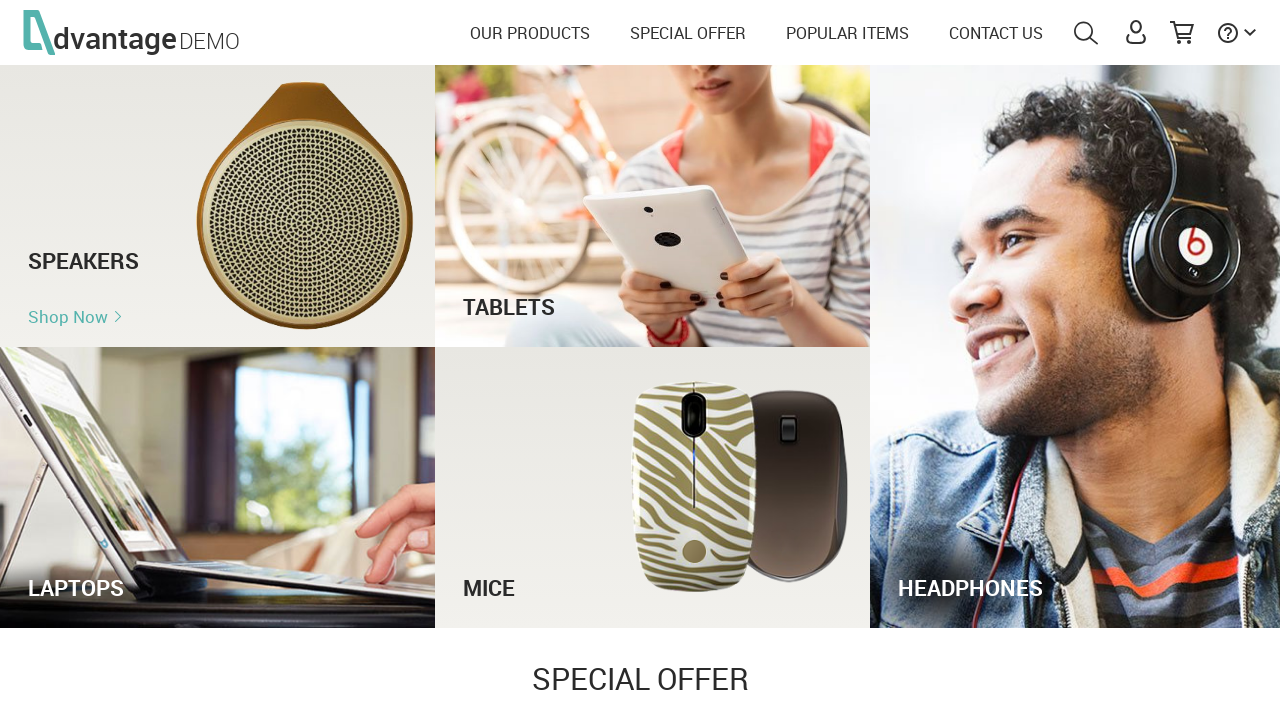

Navigated to Speakers category page
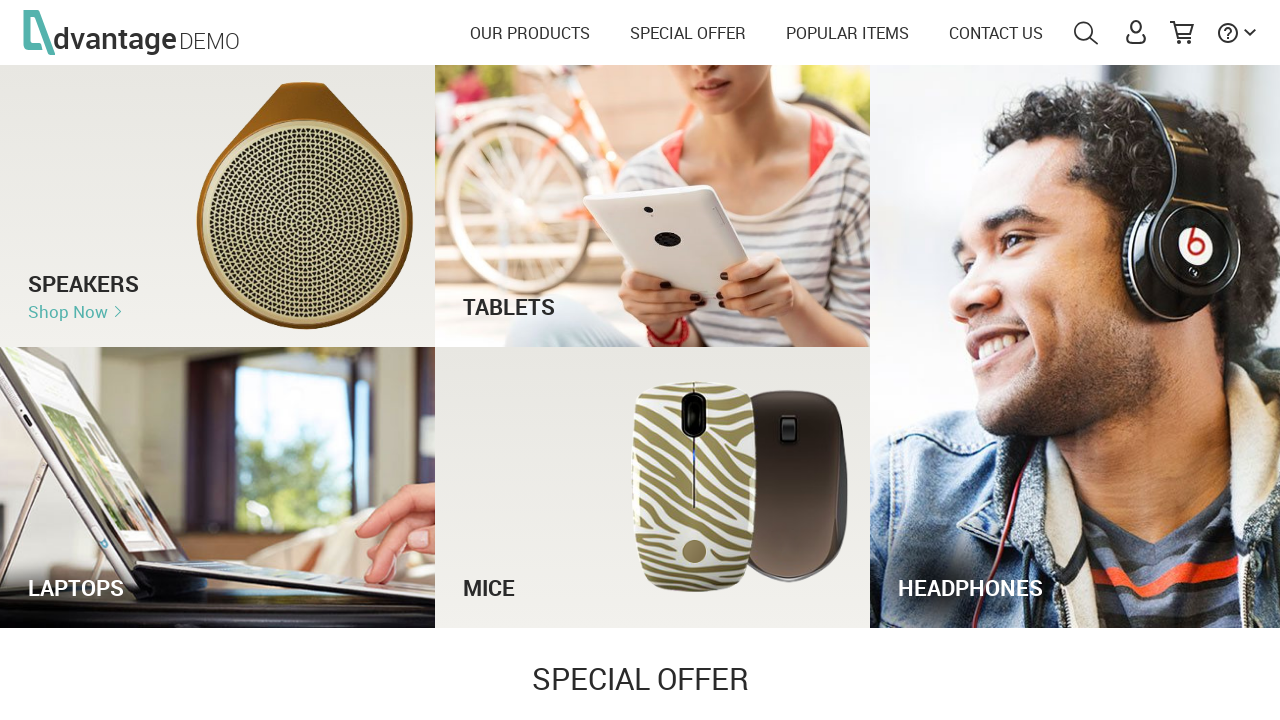

Navigated back from Speakers category
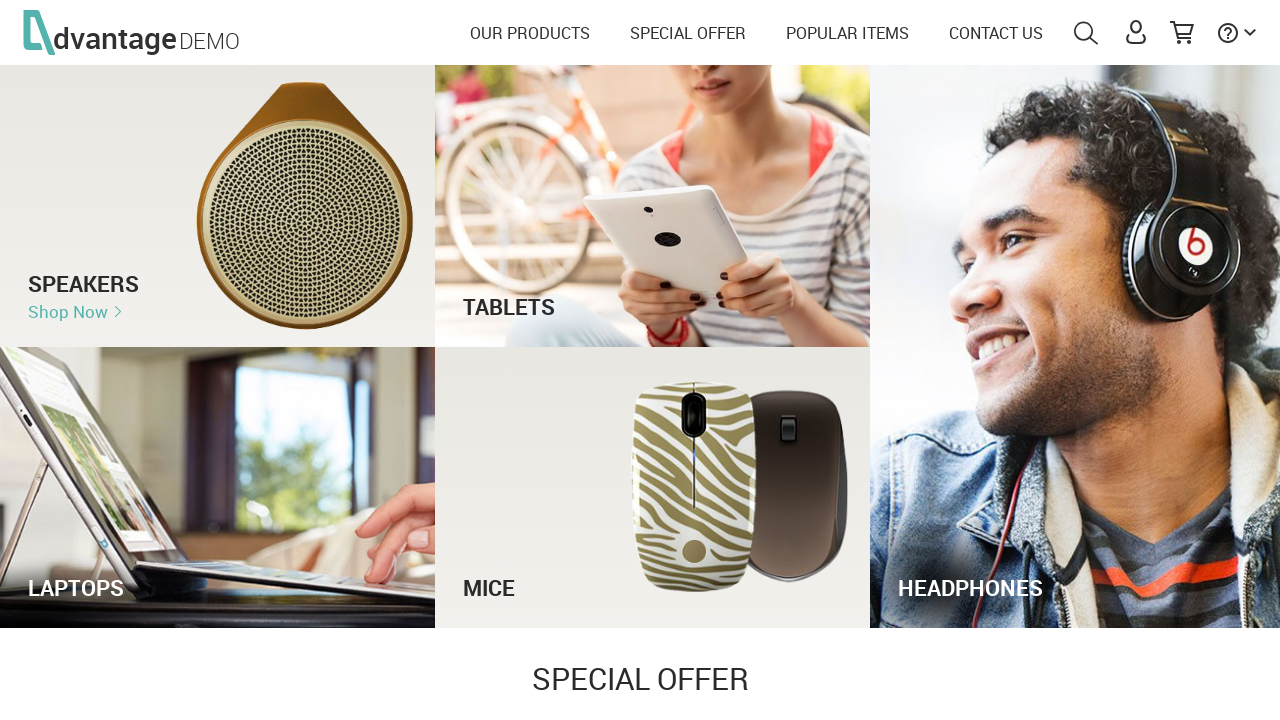

Reloaded home page
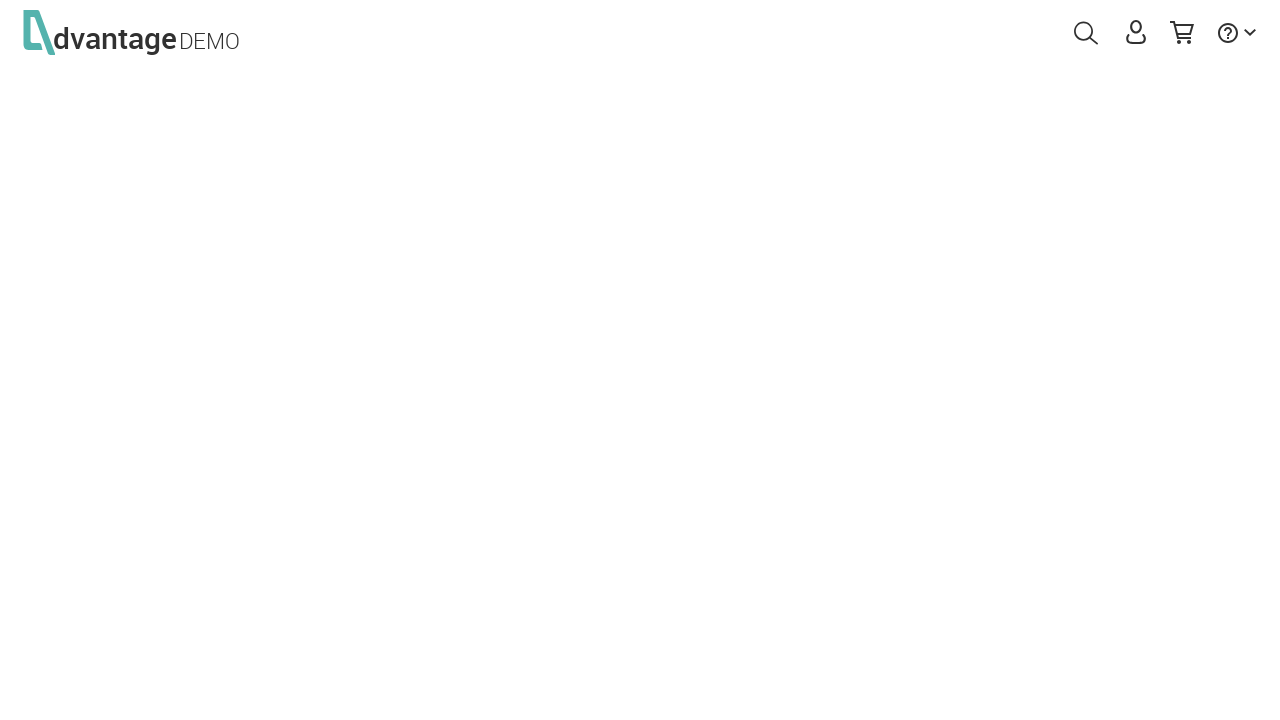

Hovered over Speakers category to show Shop Now link at (218, 283) on #speakersTxt
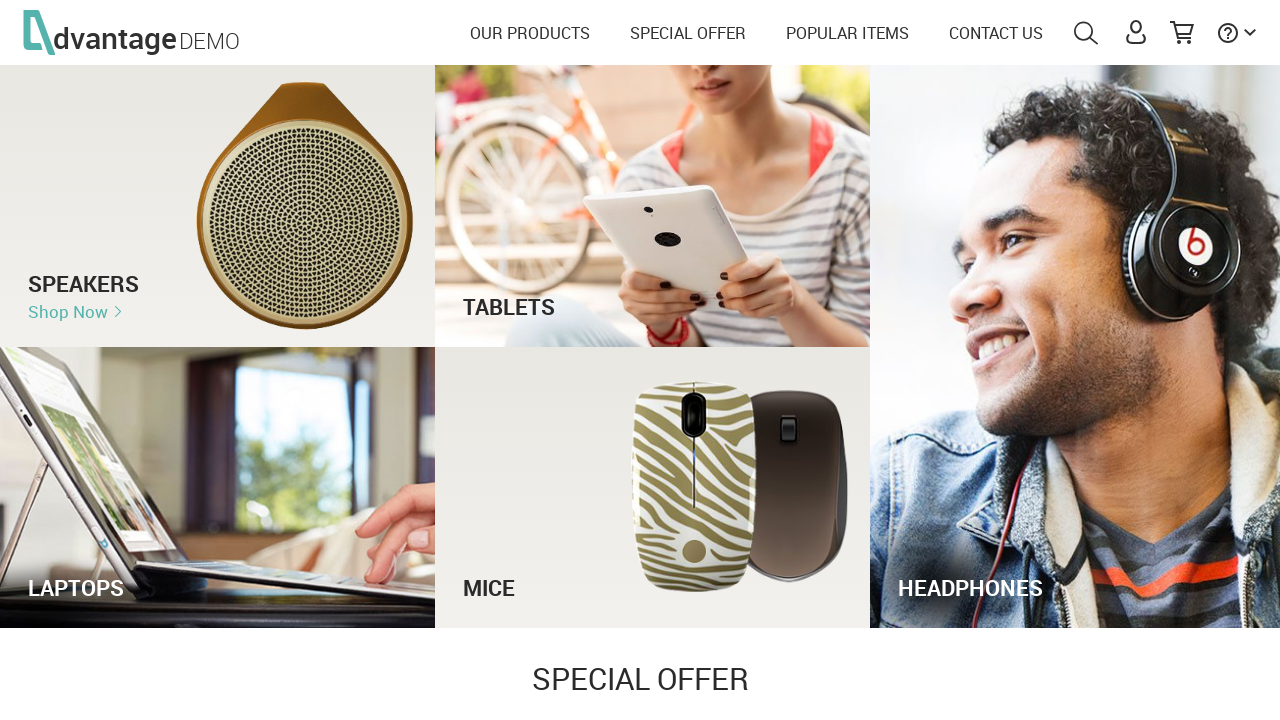

Clicked Speakers Shop Now link at (68, 311) on #speakersLink
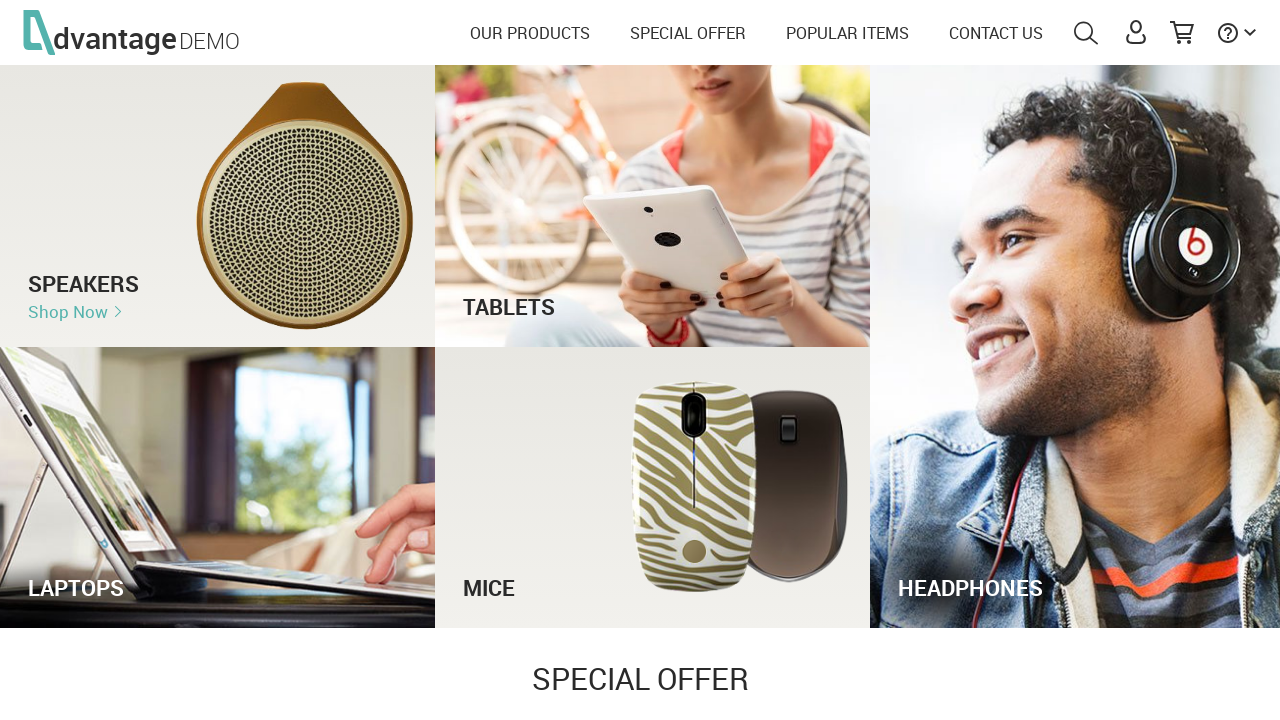

Navigated to Speakers category page via Shop Now link
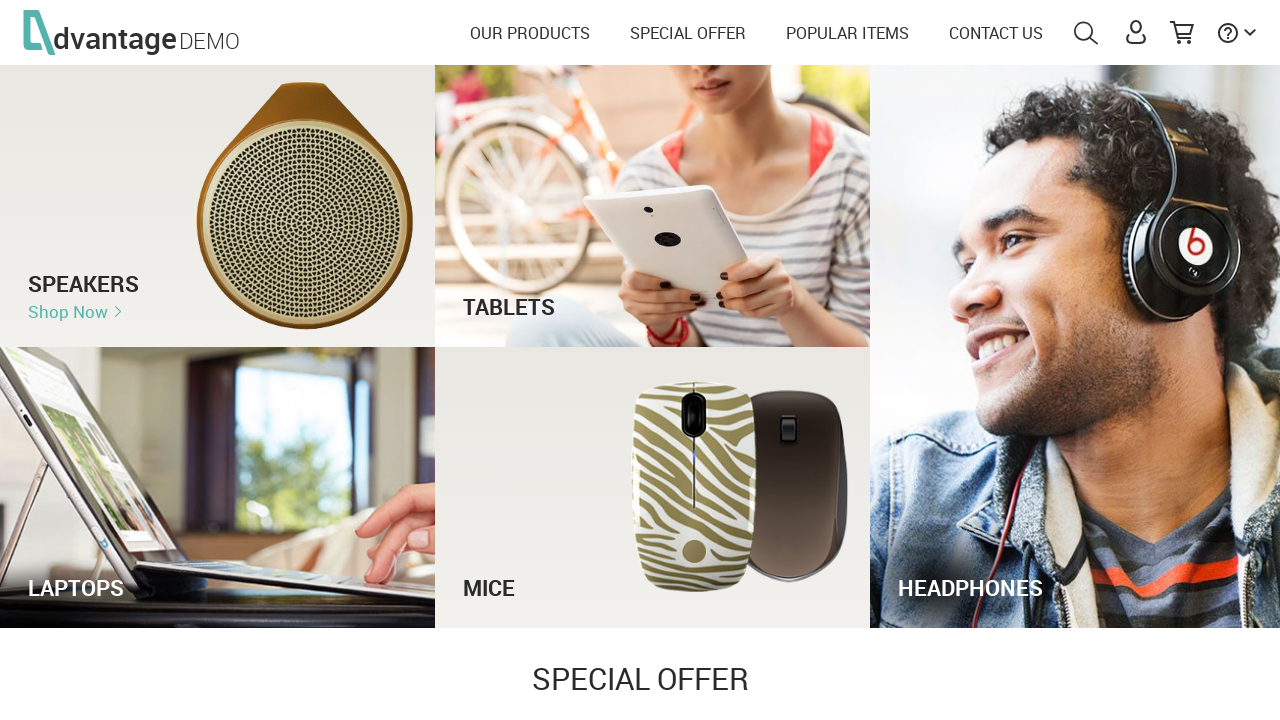

Navigated back from Speakers category
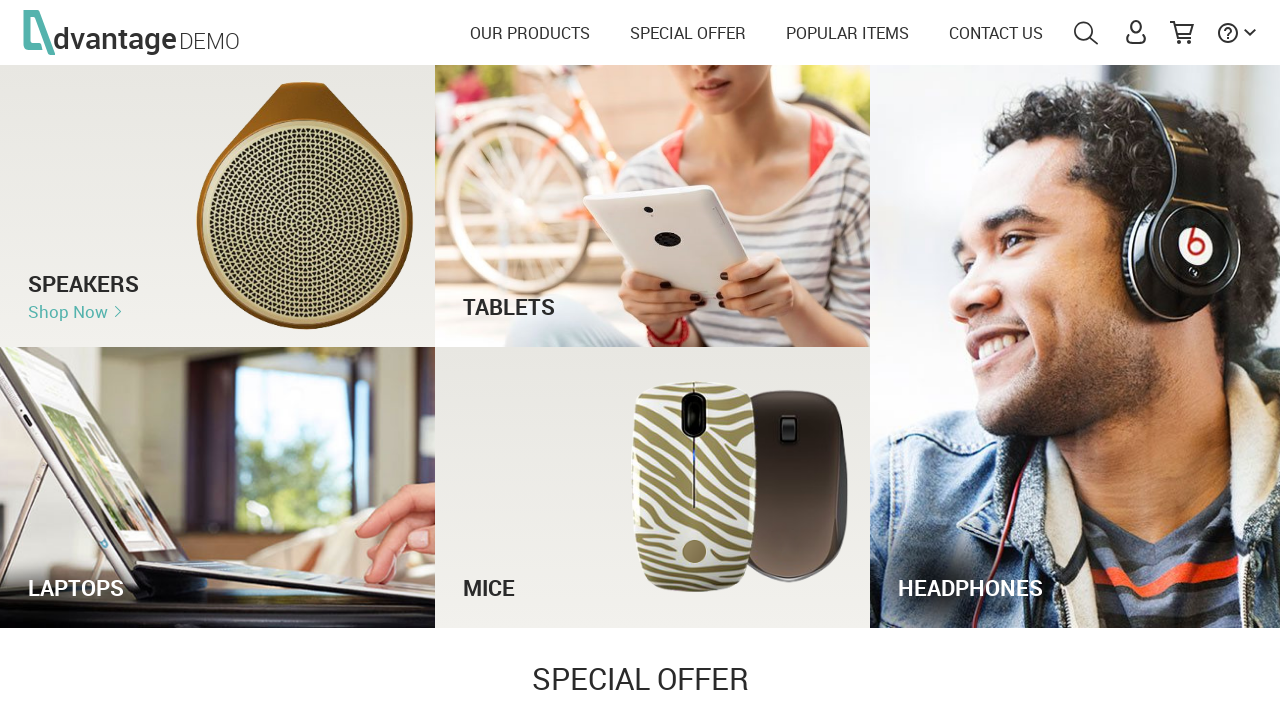

Reloaded home page
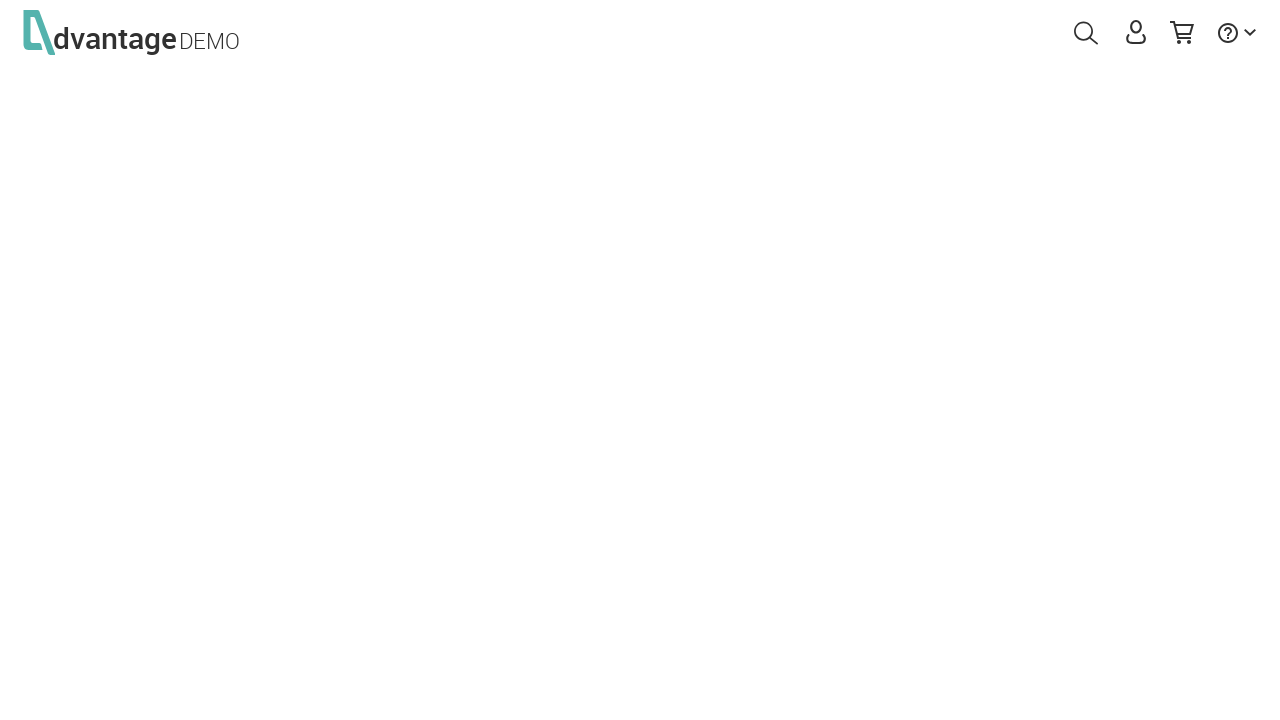

Clicked Tablets category text at (653, 287) on #tabletsTxt
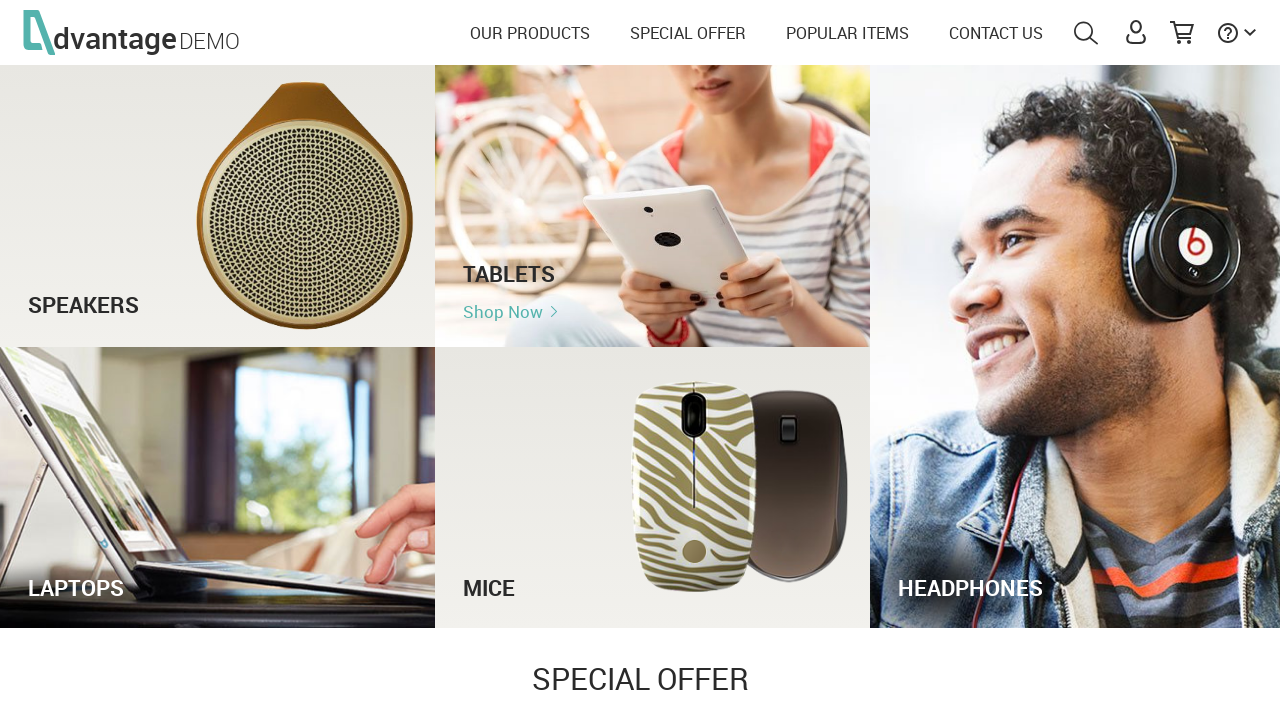

Navigated to Tablets category page
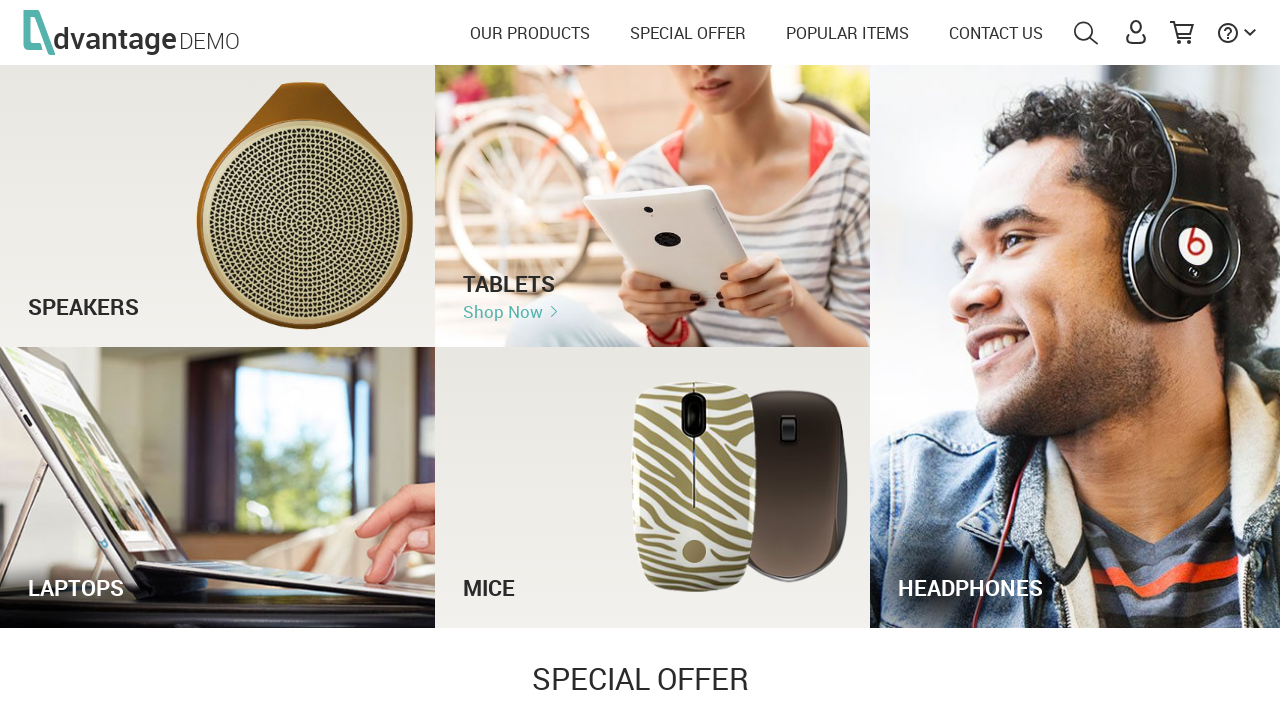

Navigated back from Tablets category
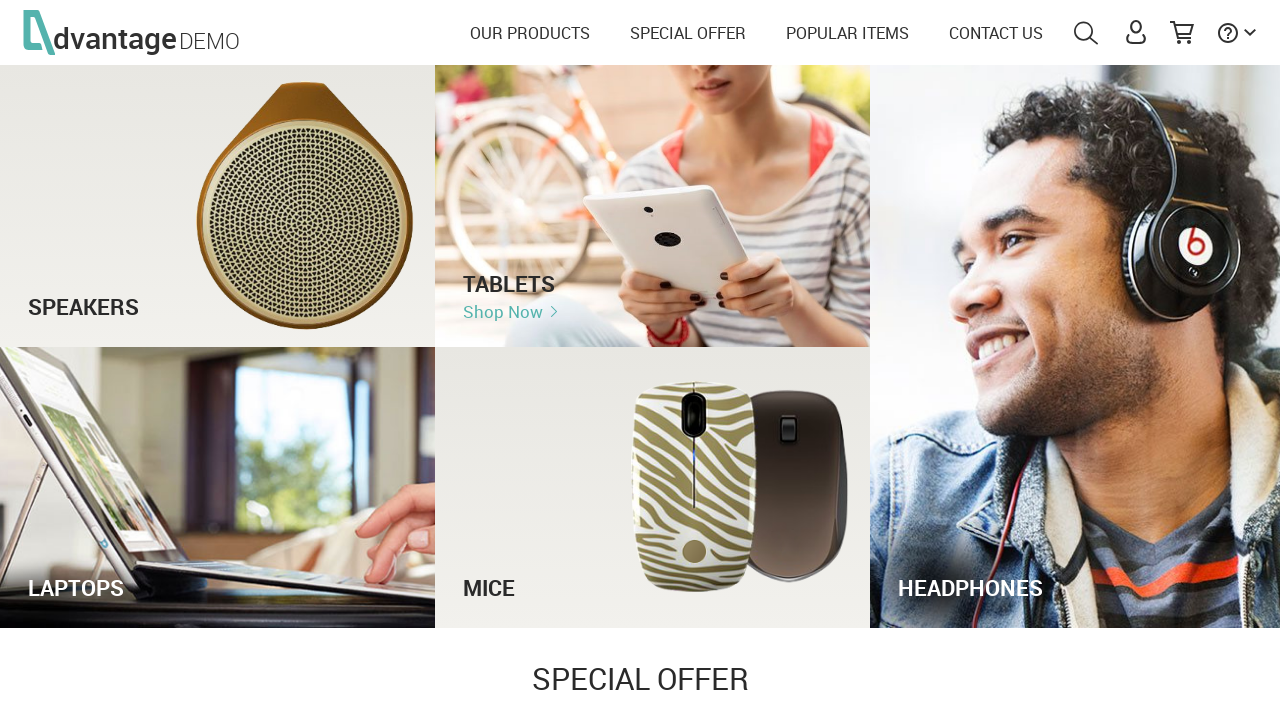

Reloaded home page
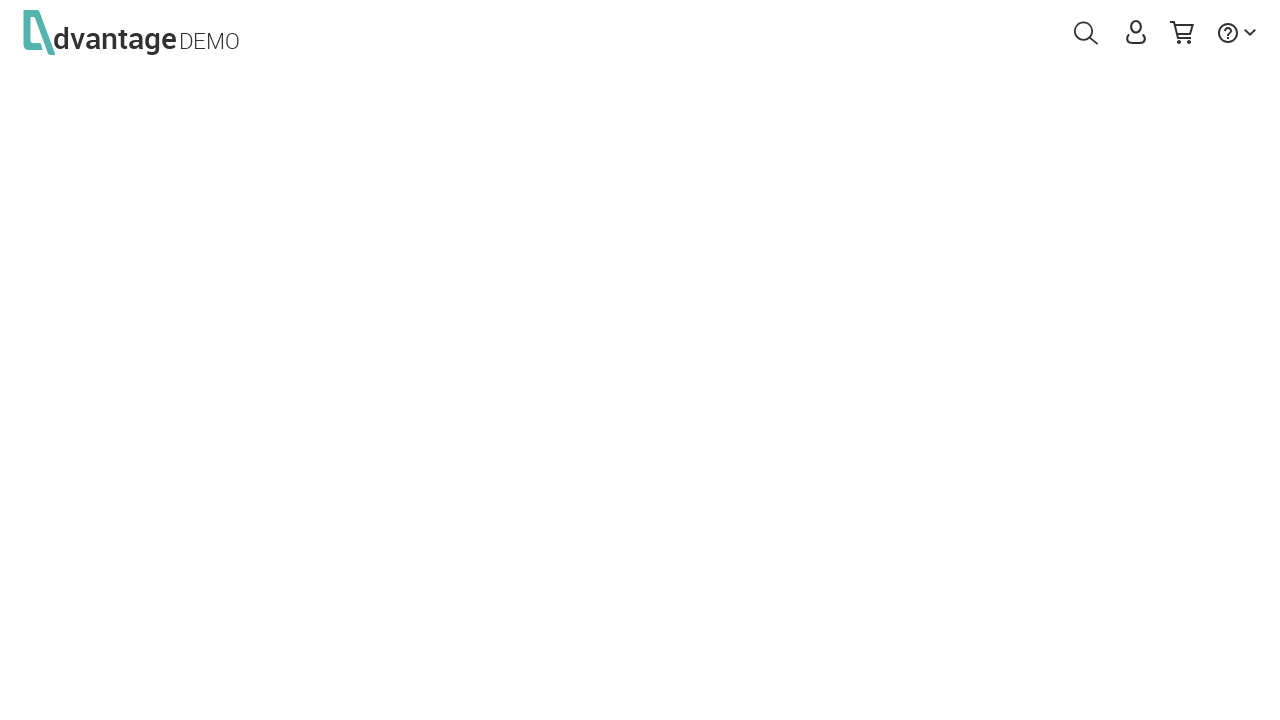

Hovered over Tablets category to show Shop Now link at (653, 287) on #tabletsTxt
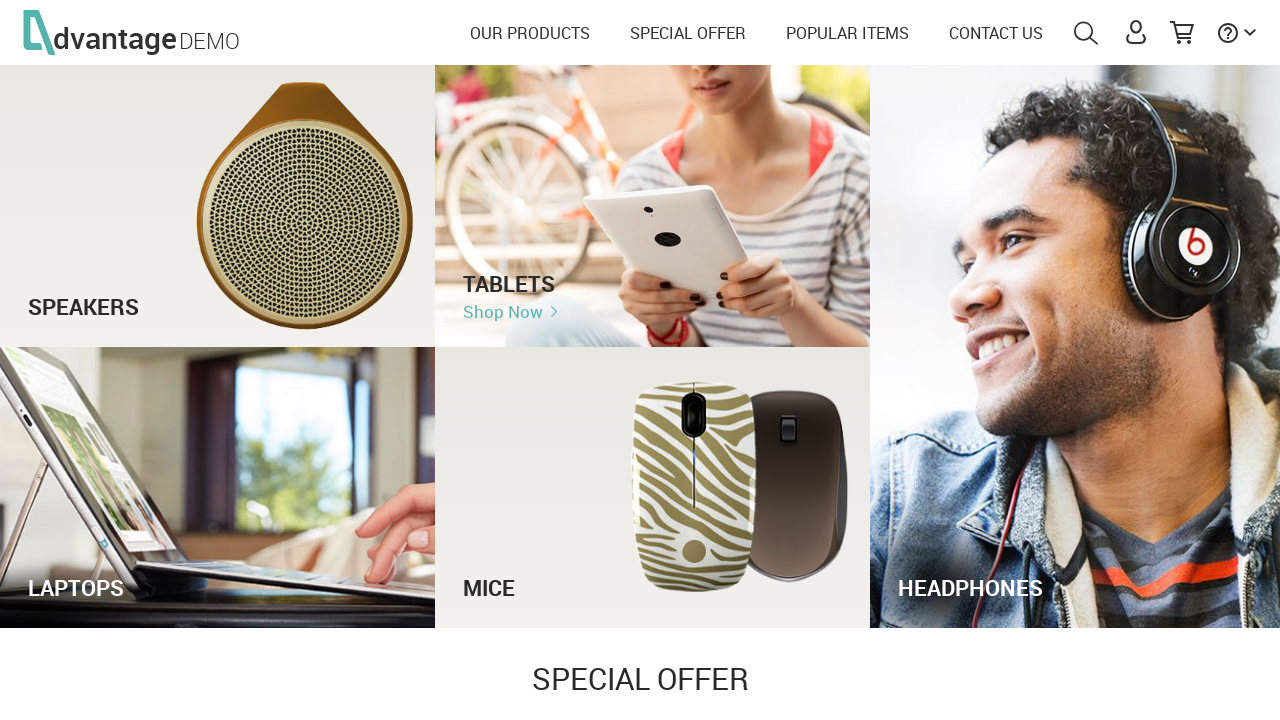

Clicked Tablets Shop Now link at (503, 311) on #tabletsLink
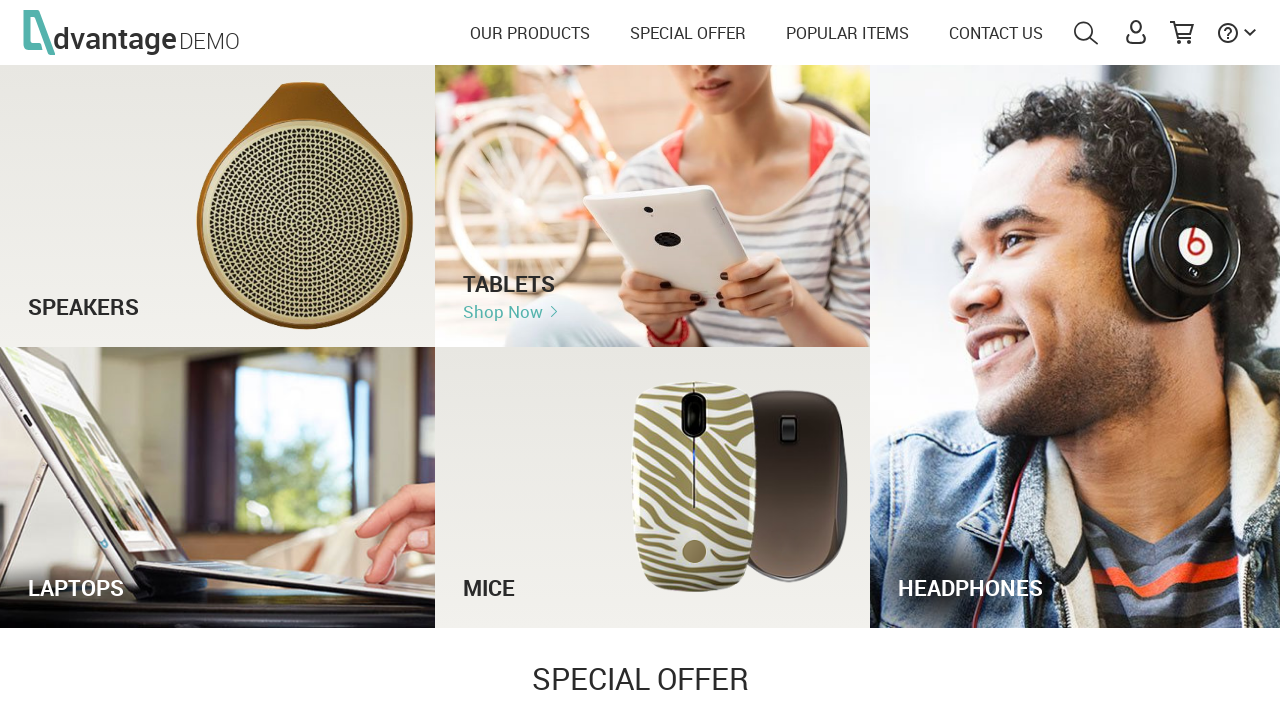

Navigated to Tablets category page via Shop Now link
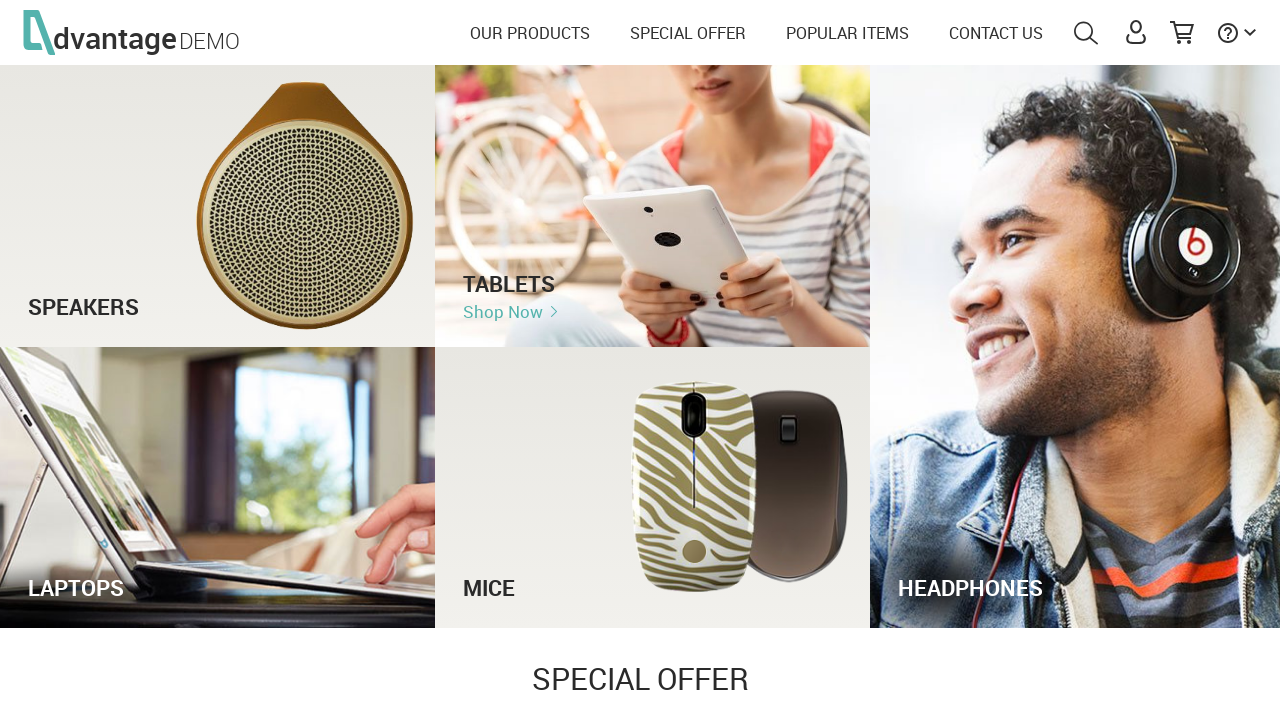

Navigated back from Tablets category
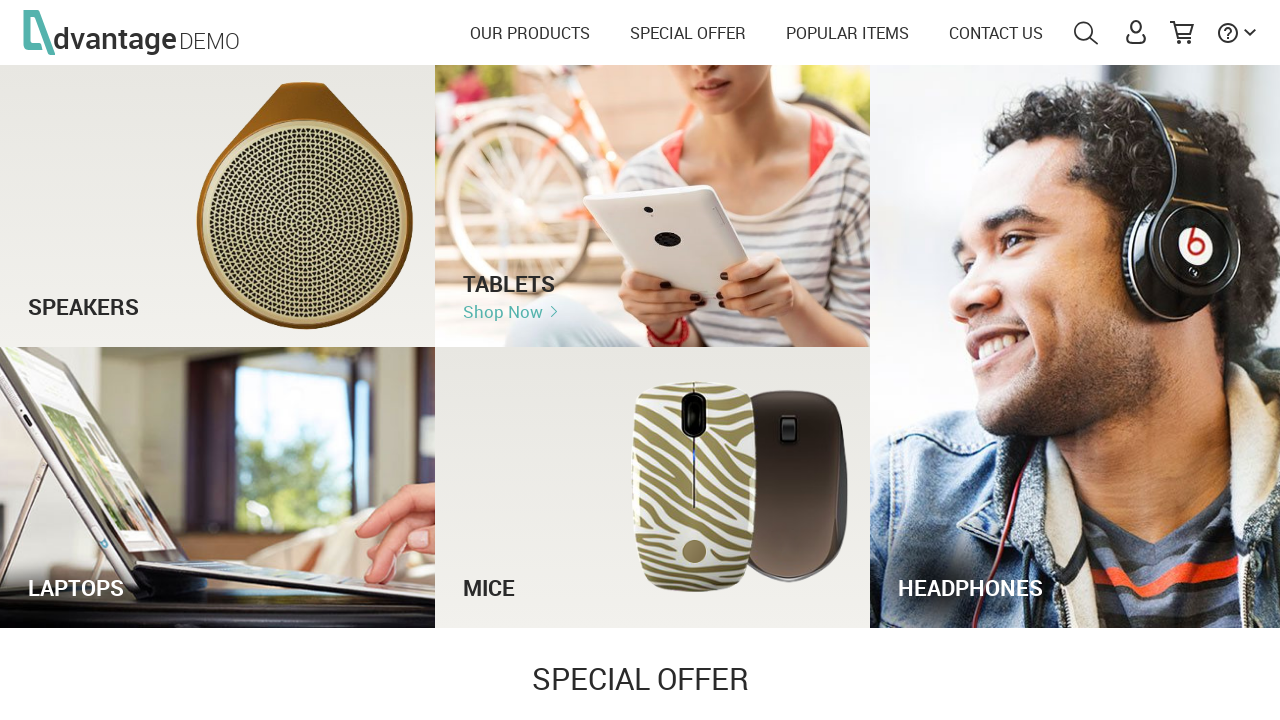

Reloaded home page
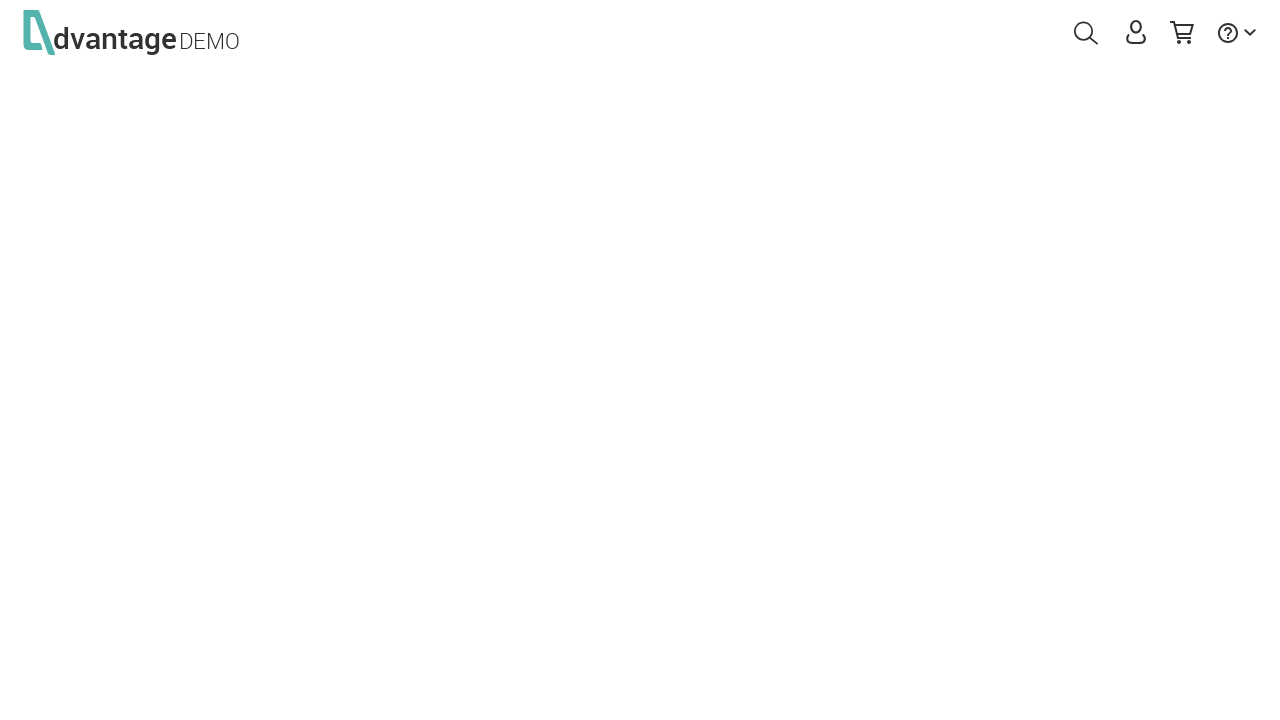

Clicked Headphones category text at (1075, 568) on #headphonesTxt
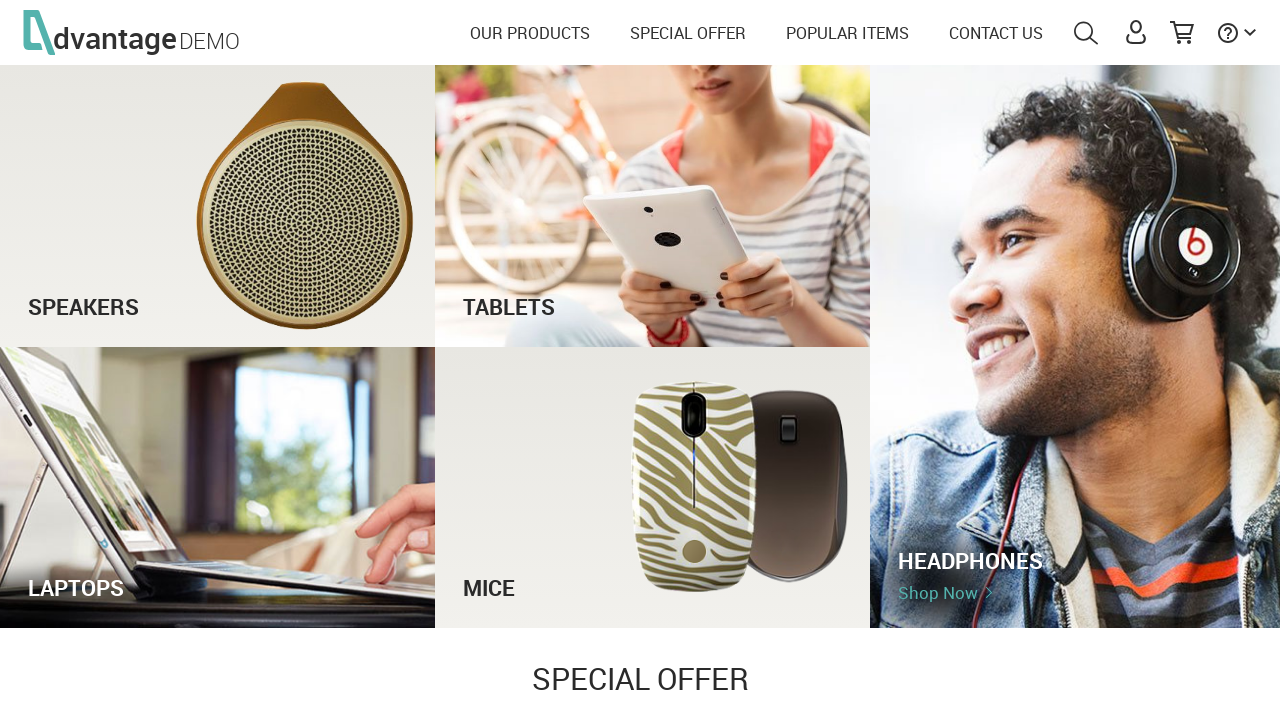

Navigated to Headphones category page
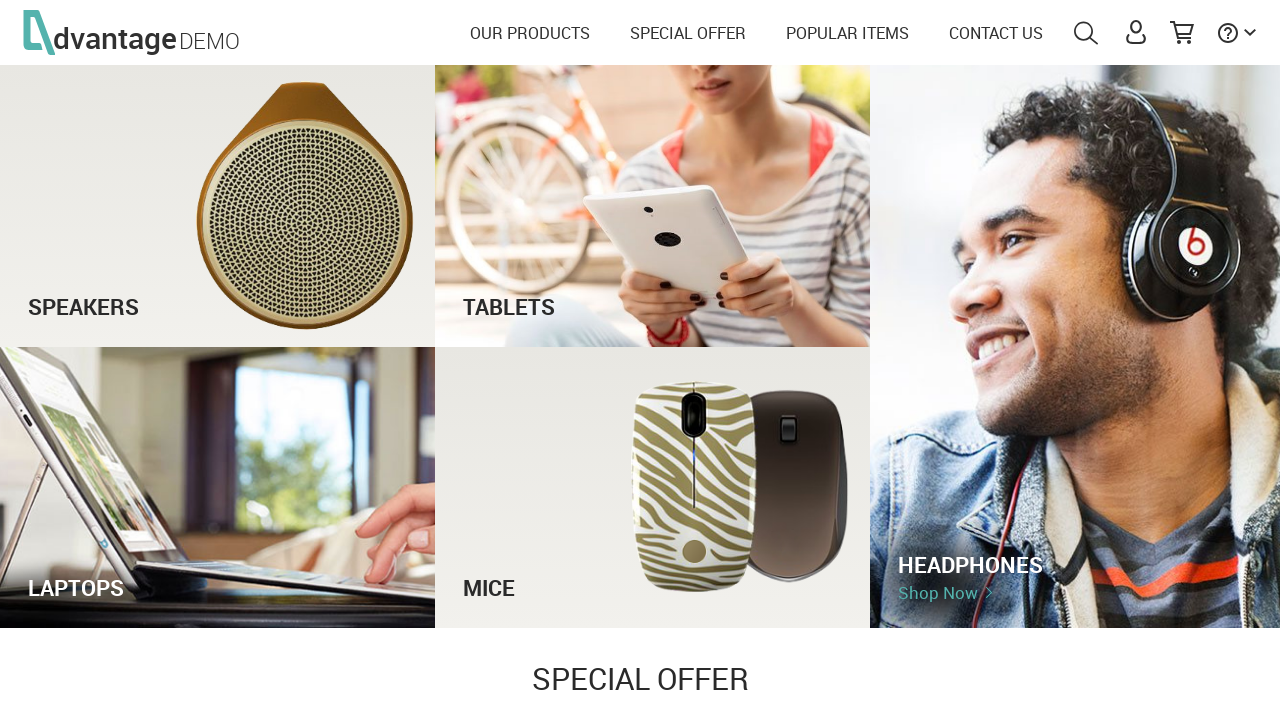

Navigated back from Headphones category
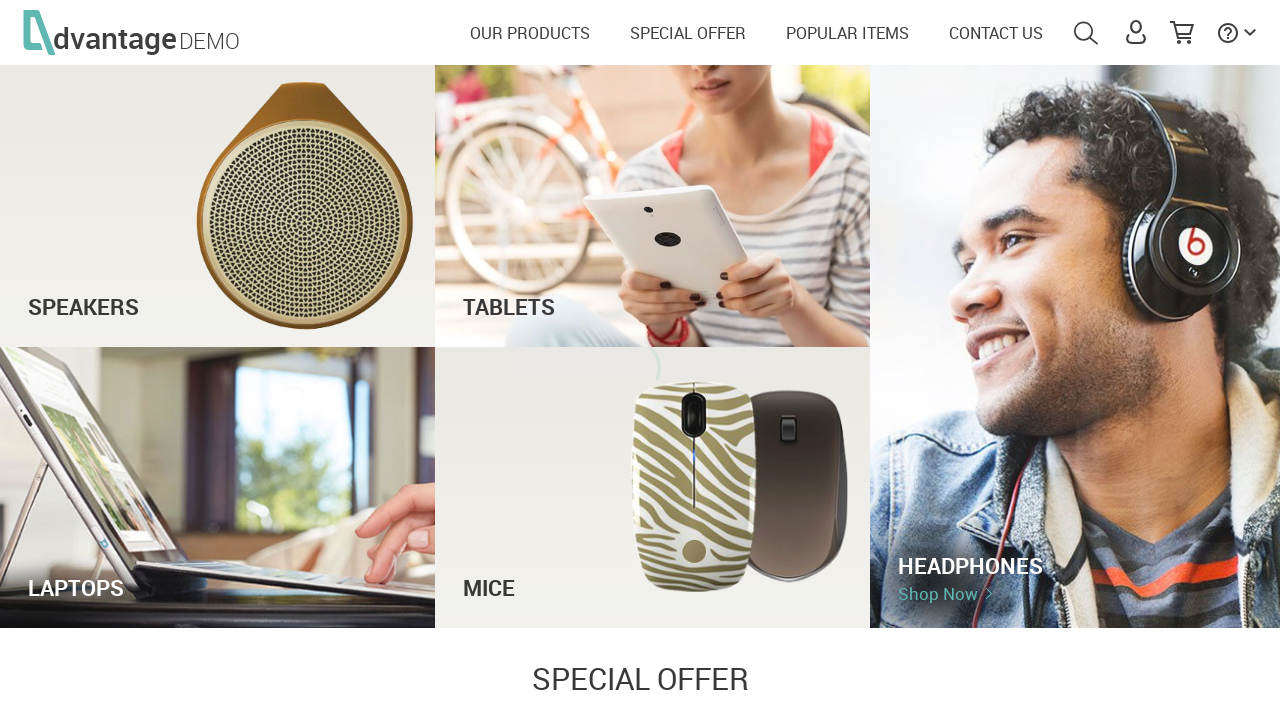

Reloaded home page
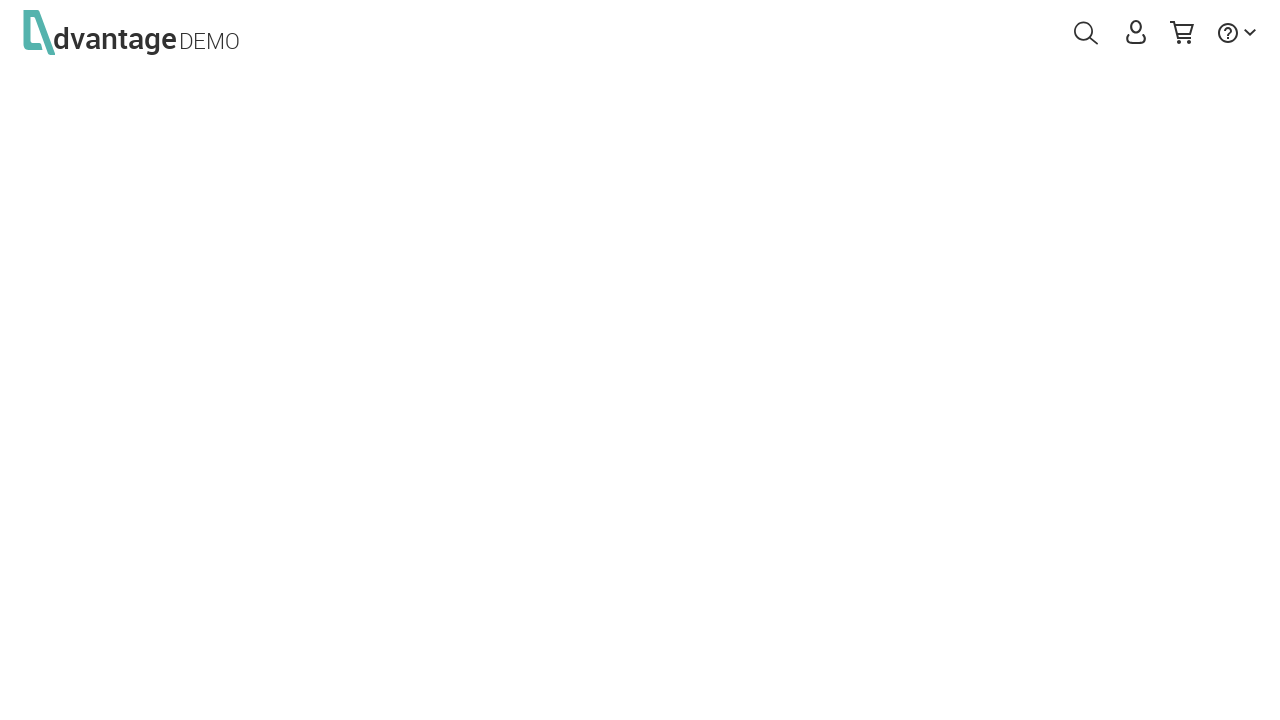

Hovered over Headphones category to show Shop Now link at (1075, 569) on #headphonesTxt
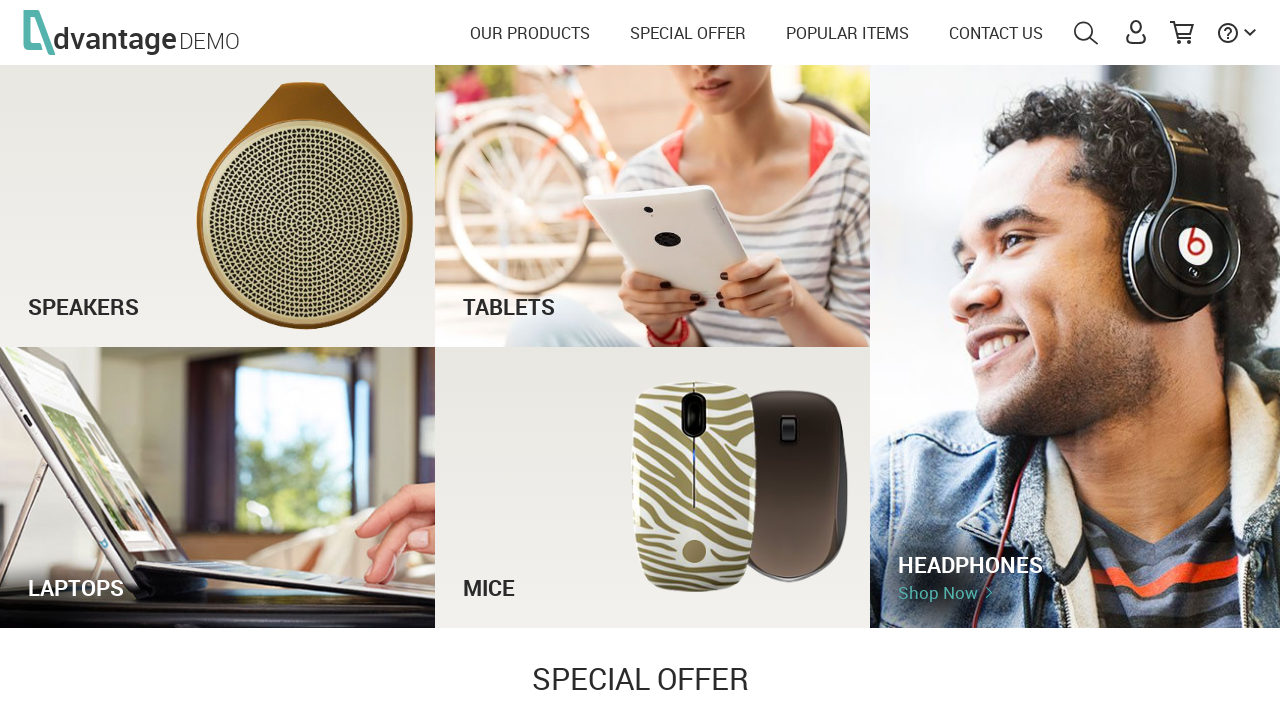

Clicked Headphones Shop Now link at (938, 593) on #headphonesLink
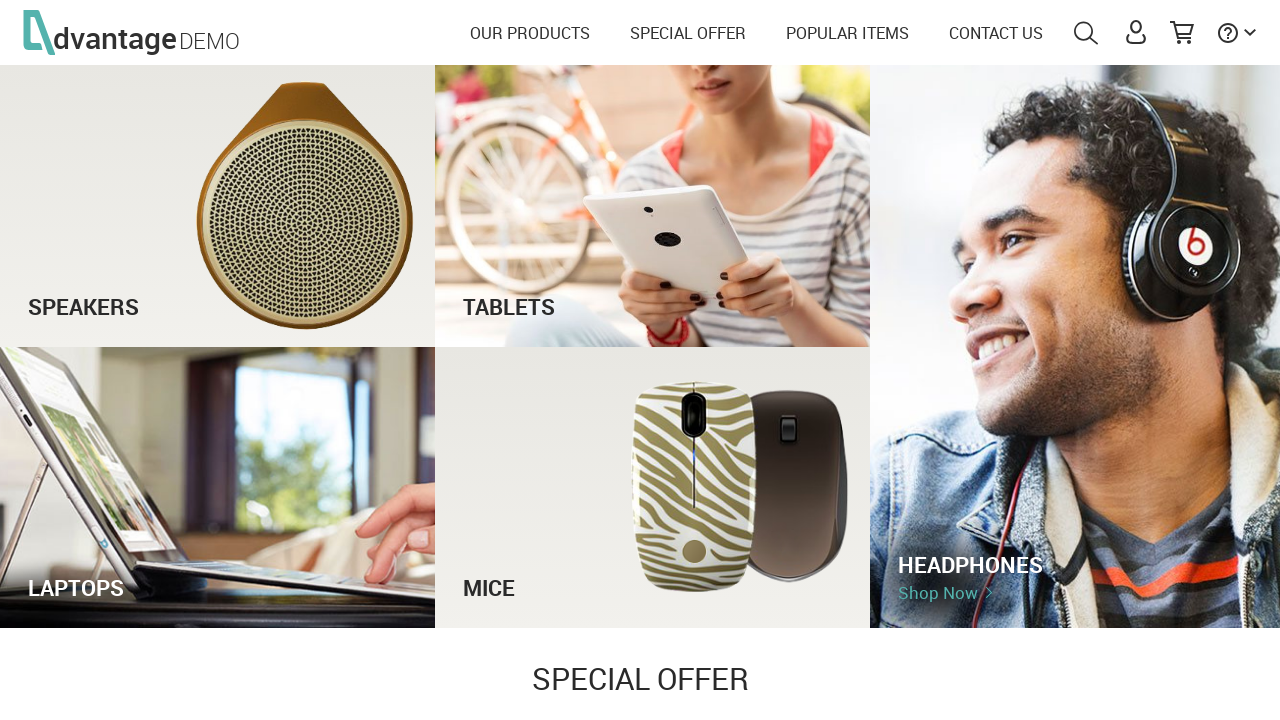

Navigated to Headphones category page via Shop Now link
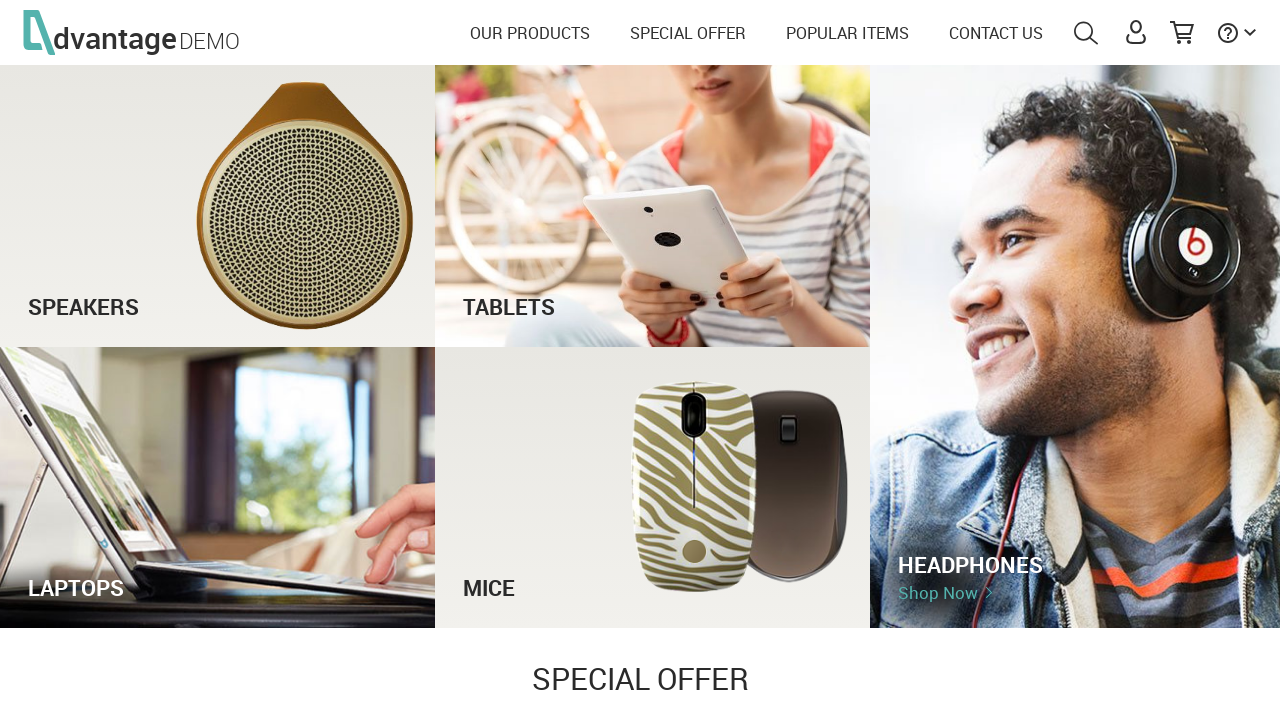

Navigated back from Headphones category
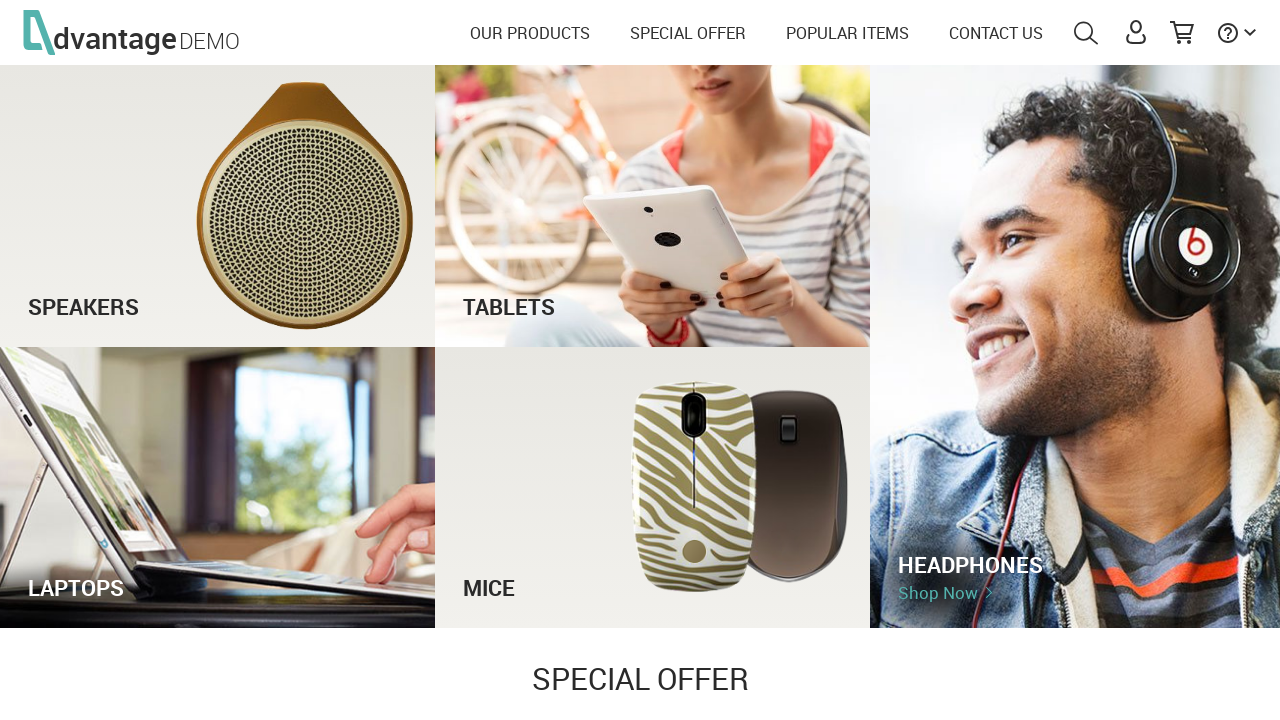

Reloaded home page
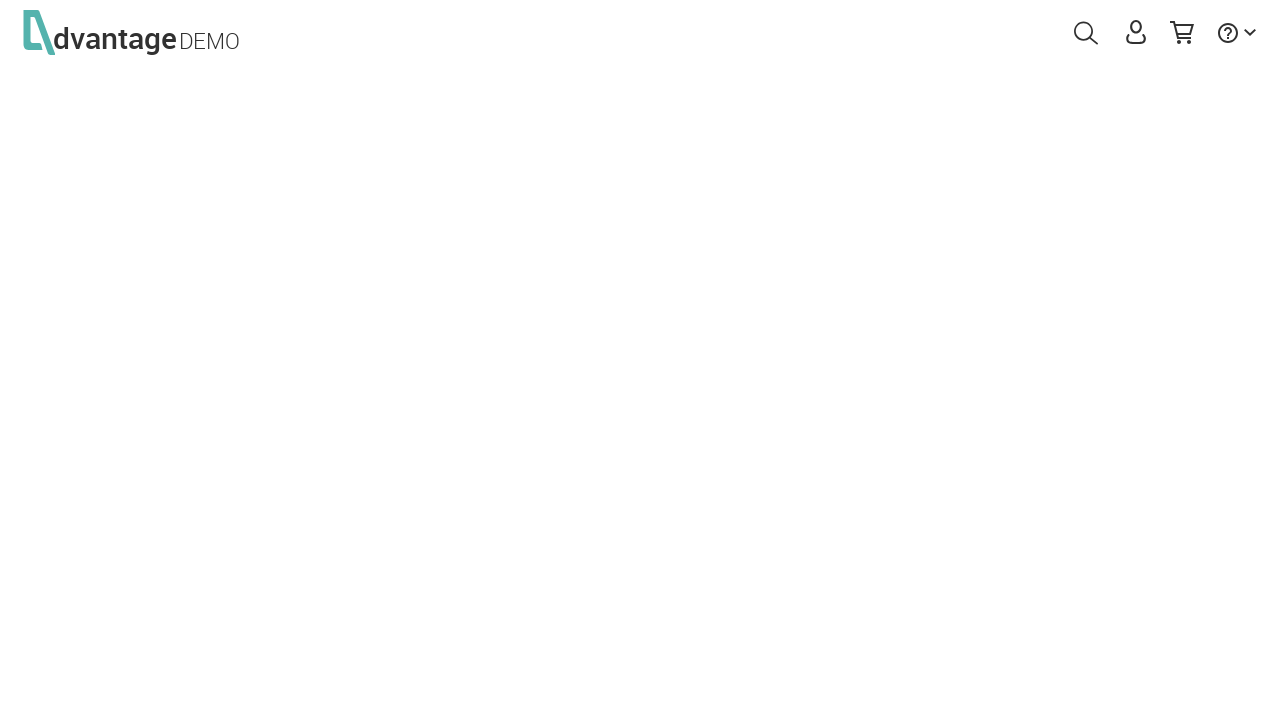

Clicked Laptops category text at (218, 568) on #laptopsTxt
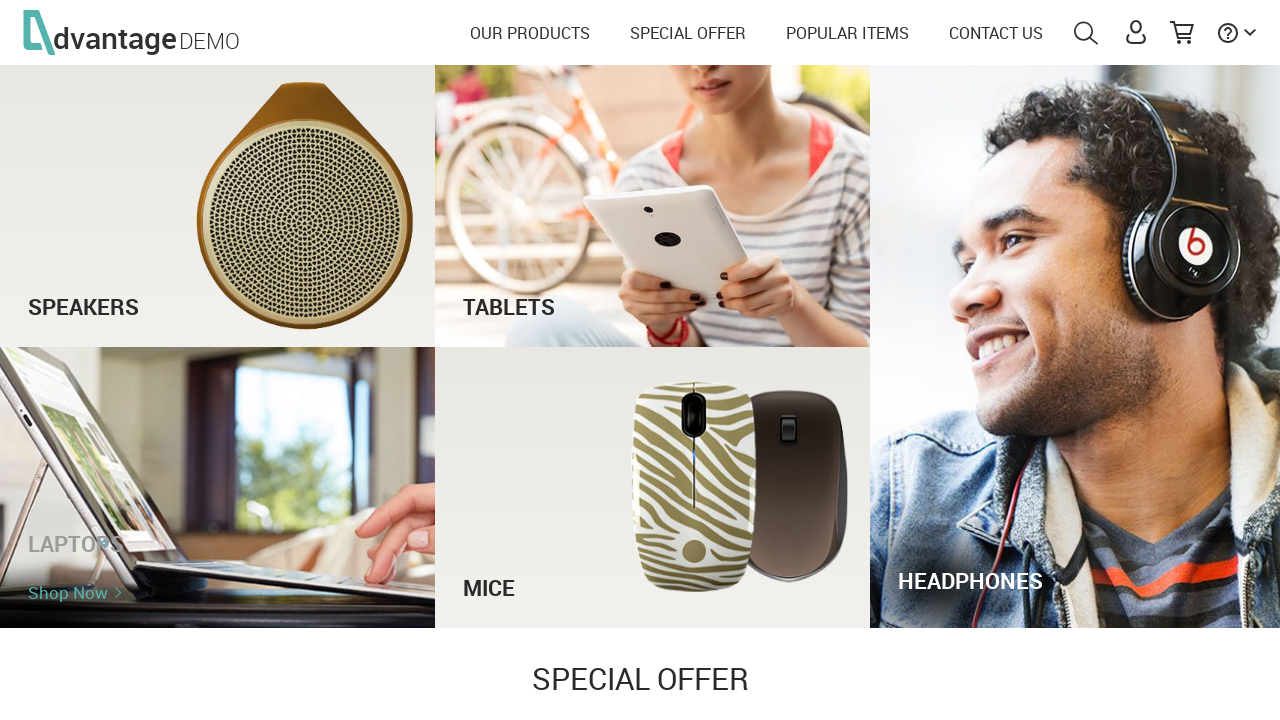

Navigated to Laptops category page
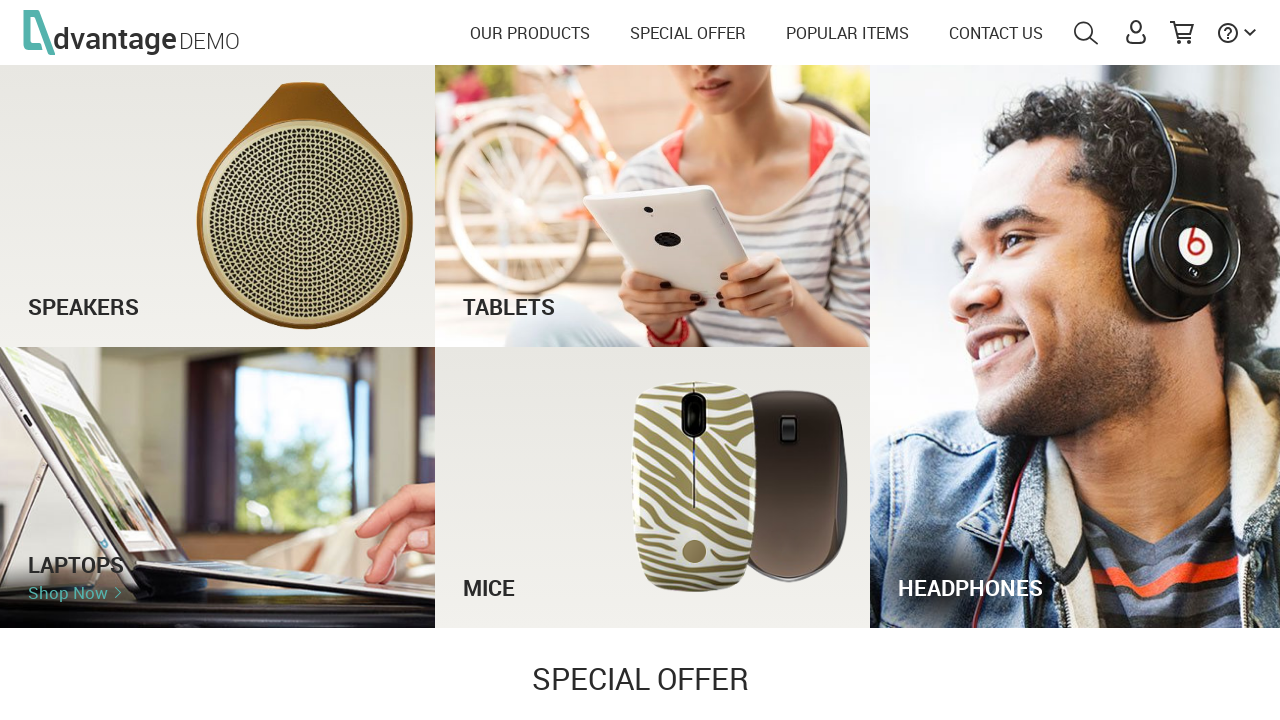

Navigated back from Laptops category
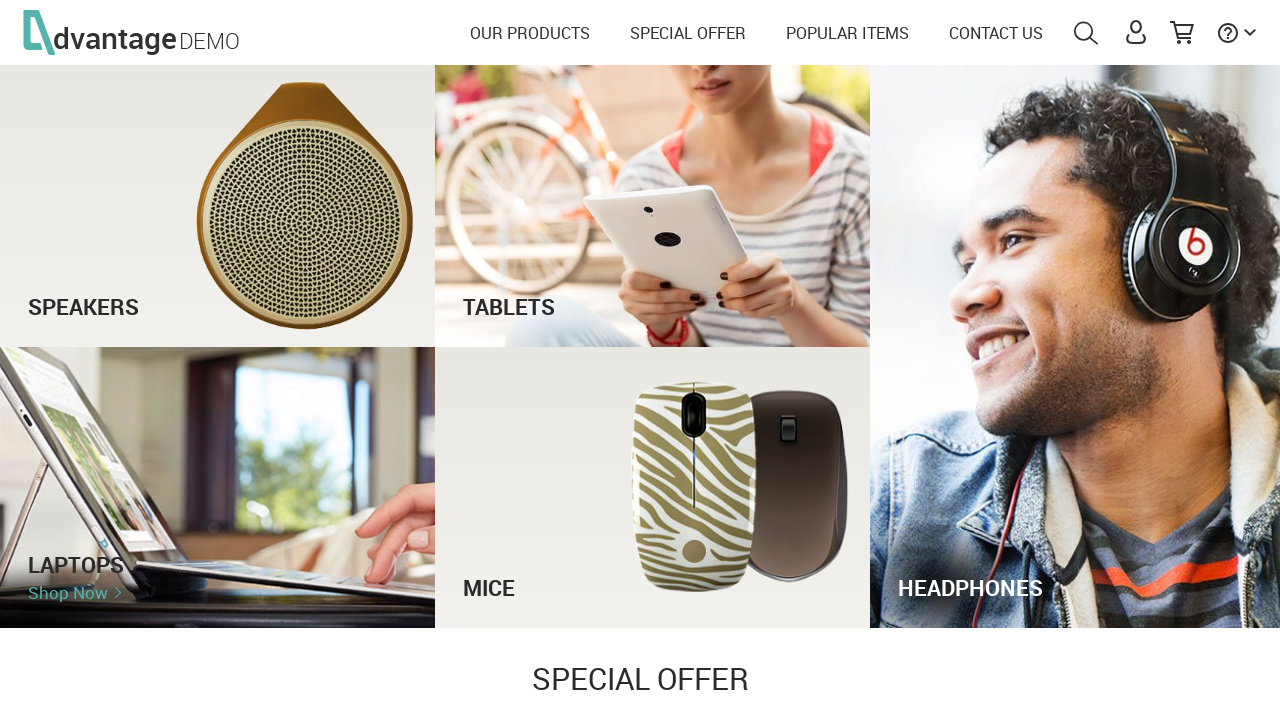

Reloaded home page
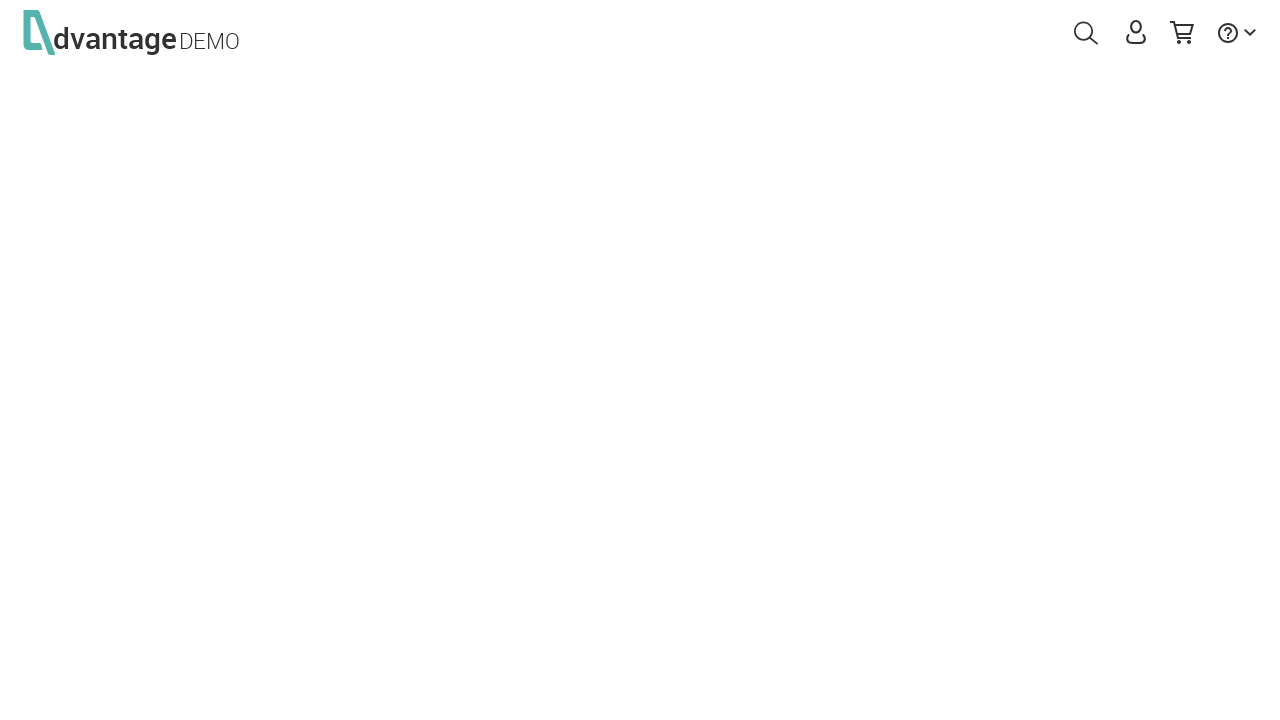

Hovered over Laptops category to show Shop Now link at (218, 565) on #laptopsTxt
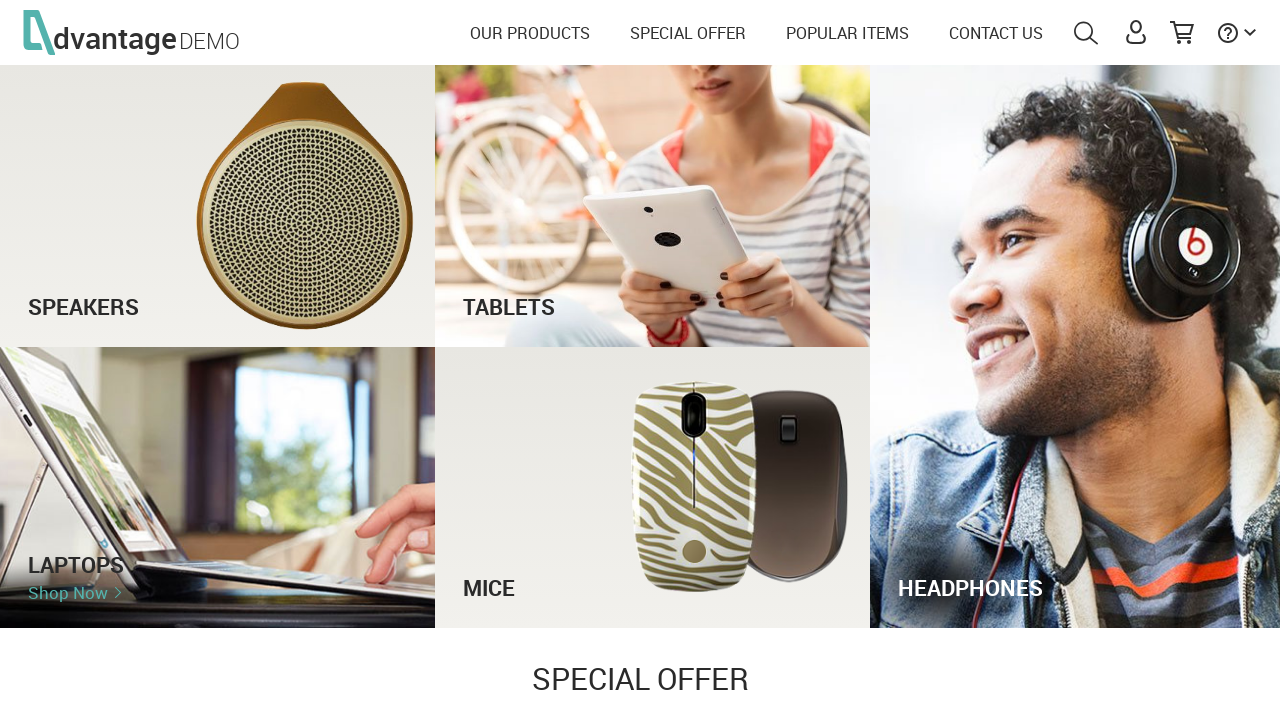

Clicked Laptops Shop Now link at (68, 593) on #laptopsLink
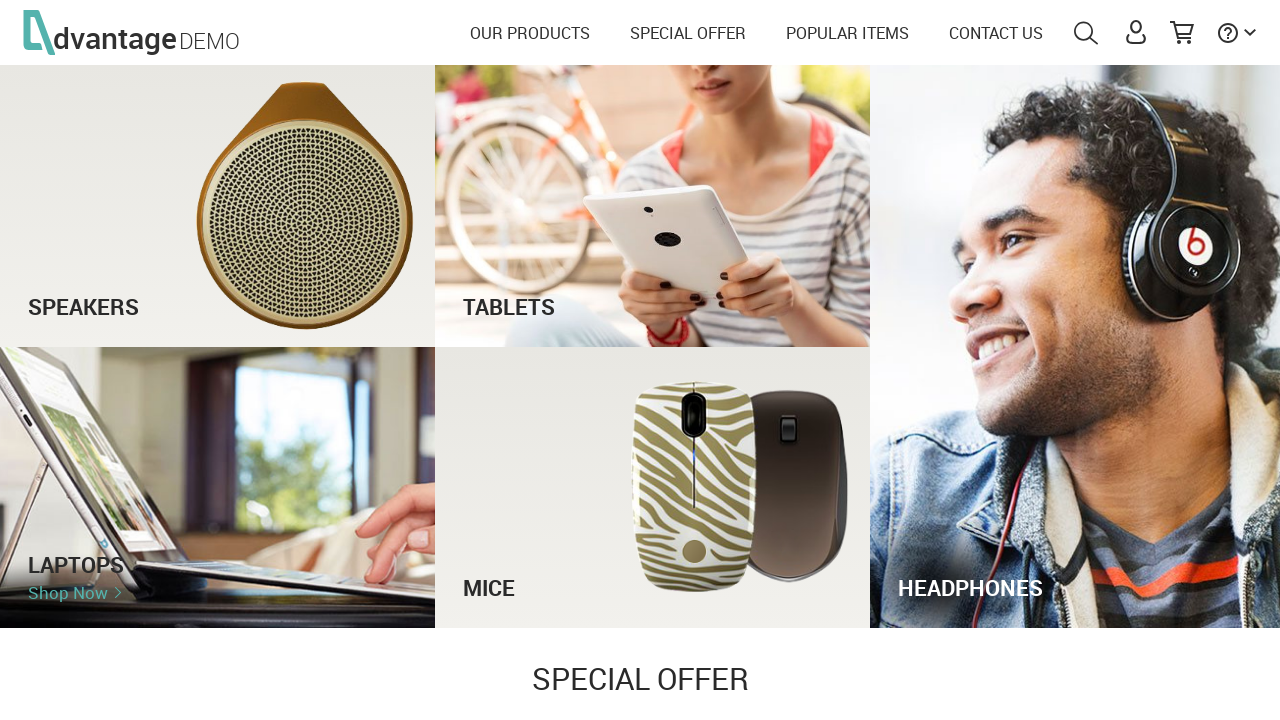

Navigated to Laptops category page via Shop Now link
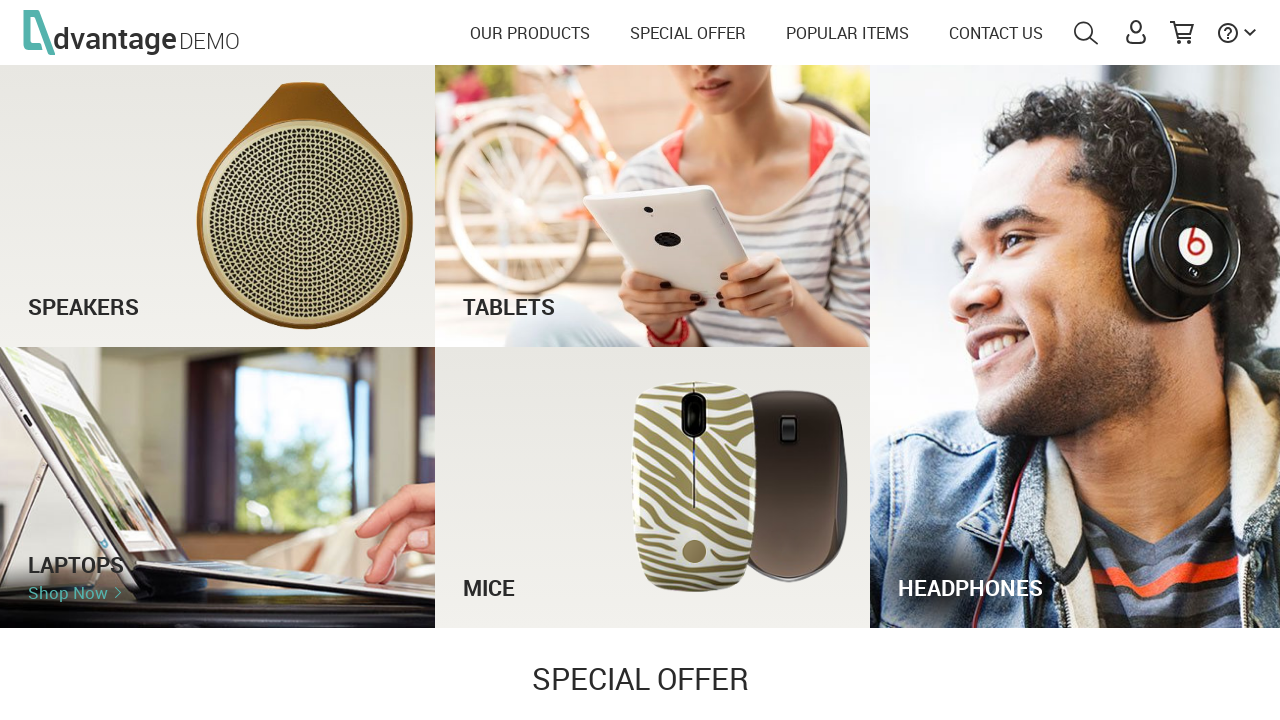

Navigated back from Laptops category
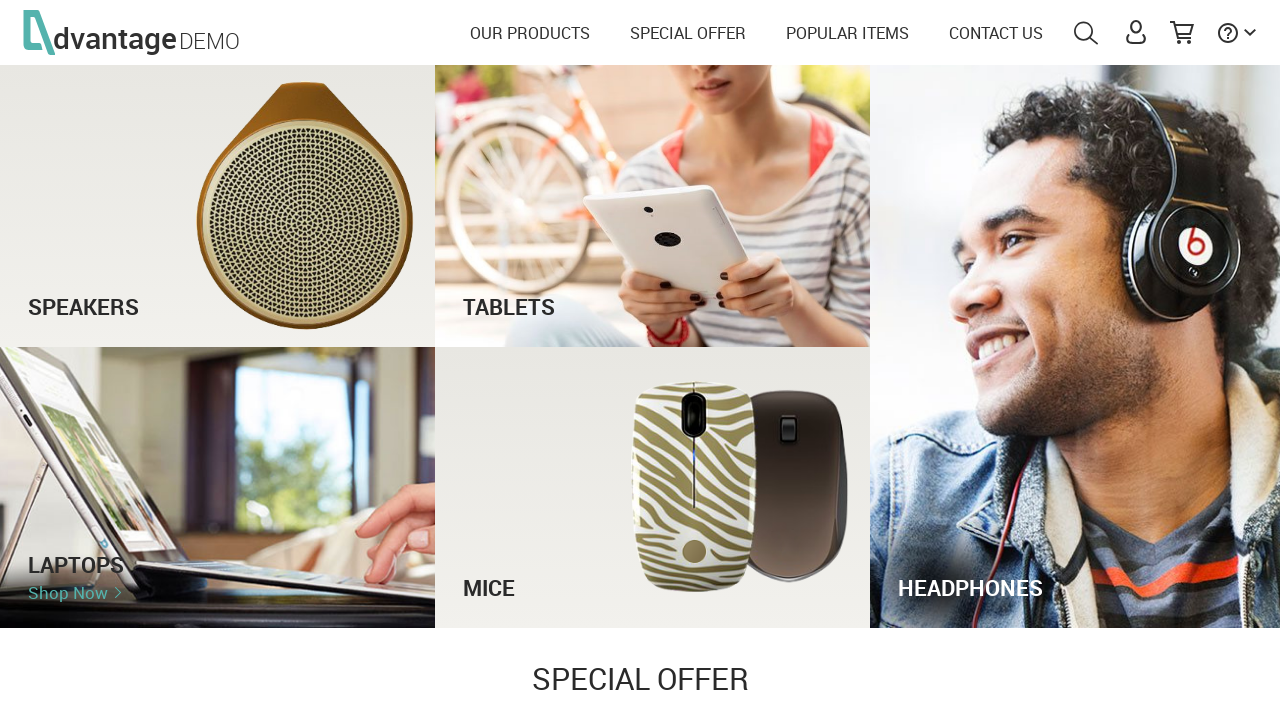

Reloaded home page
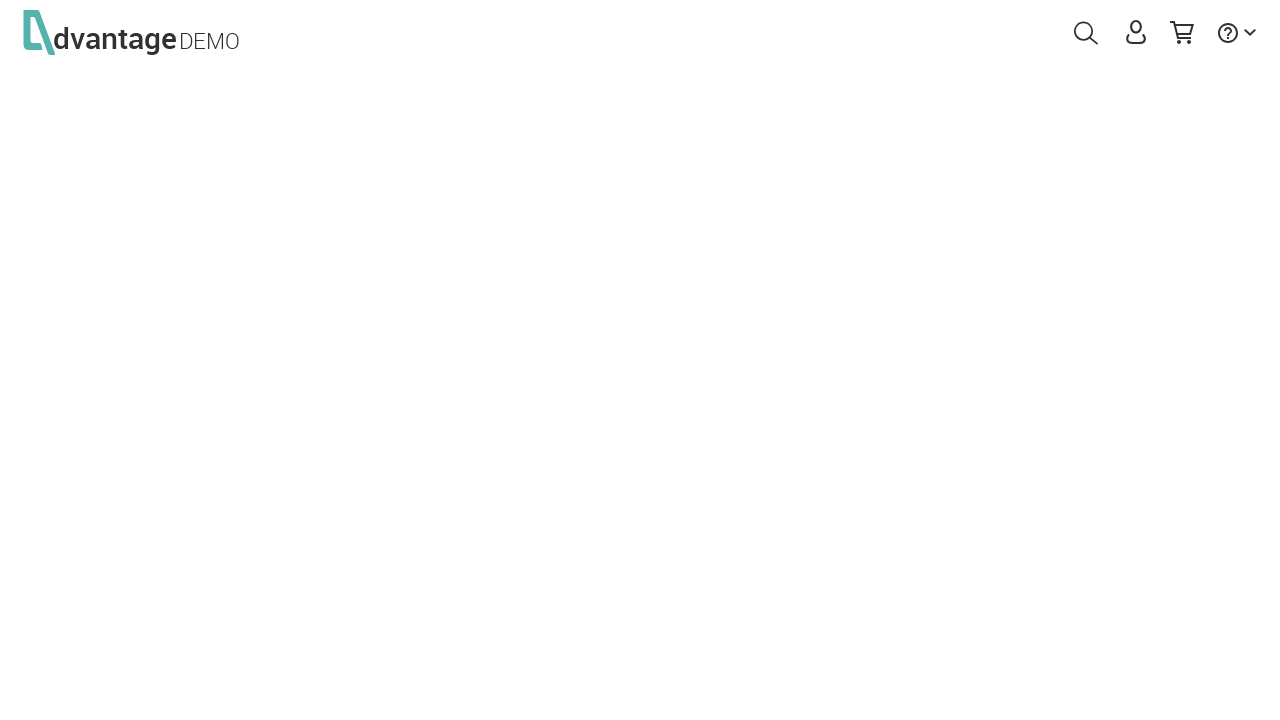

Clicked Mice category text at (653, 568) on #miceTxt
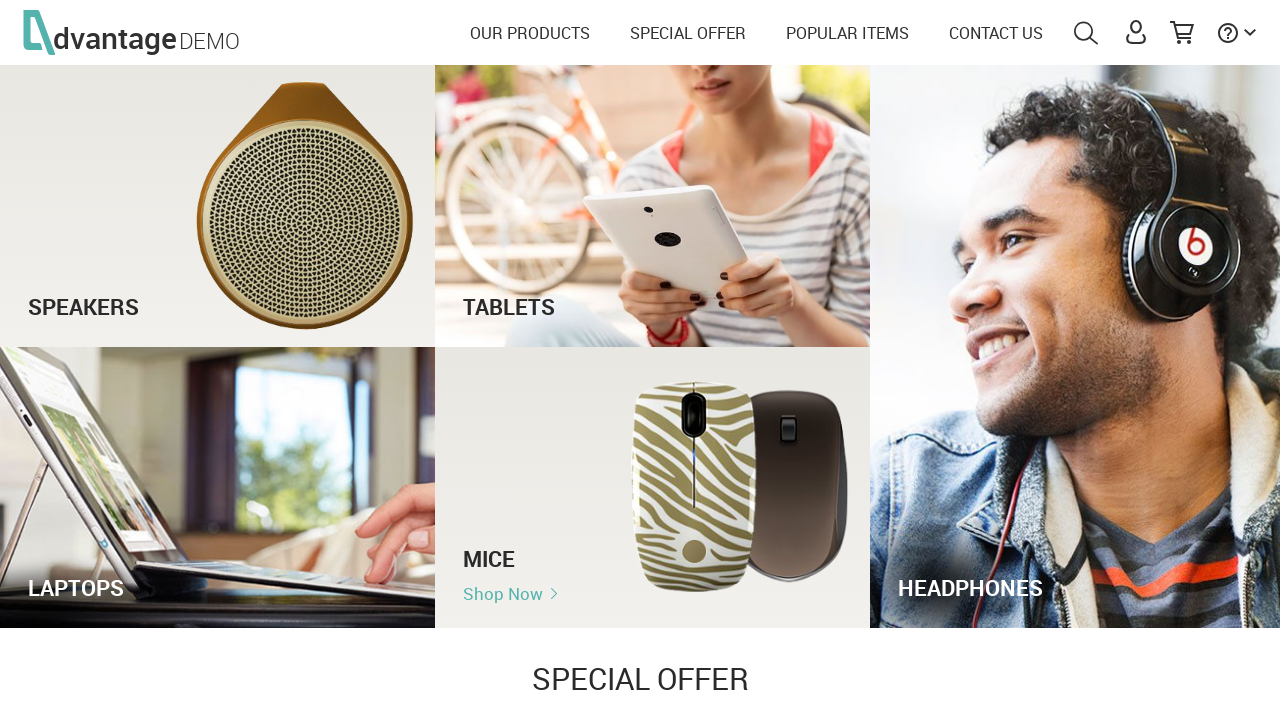

Navigated to Mice category page
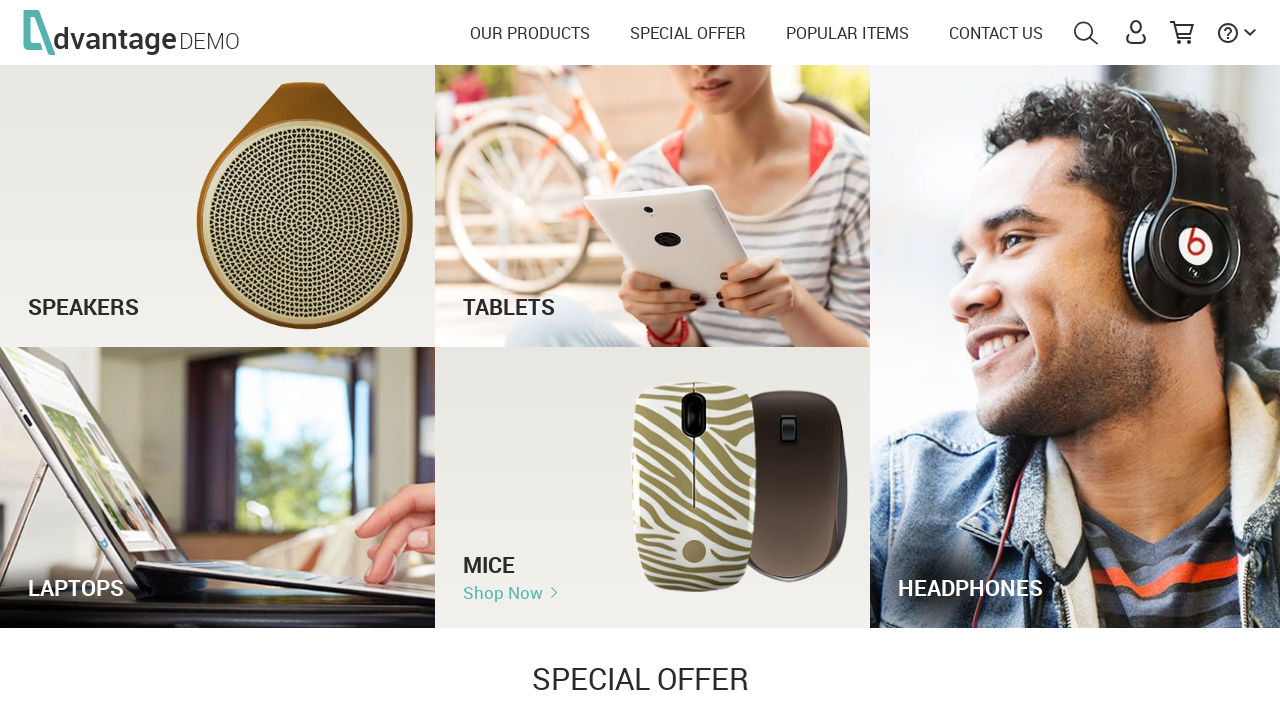

Navigated back from Mice category
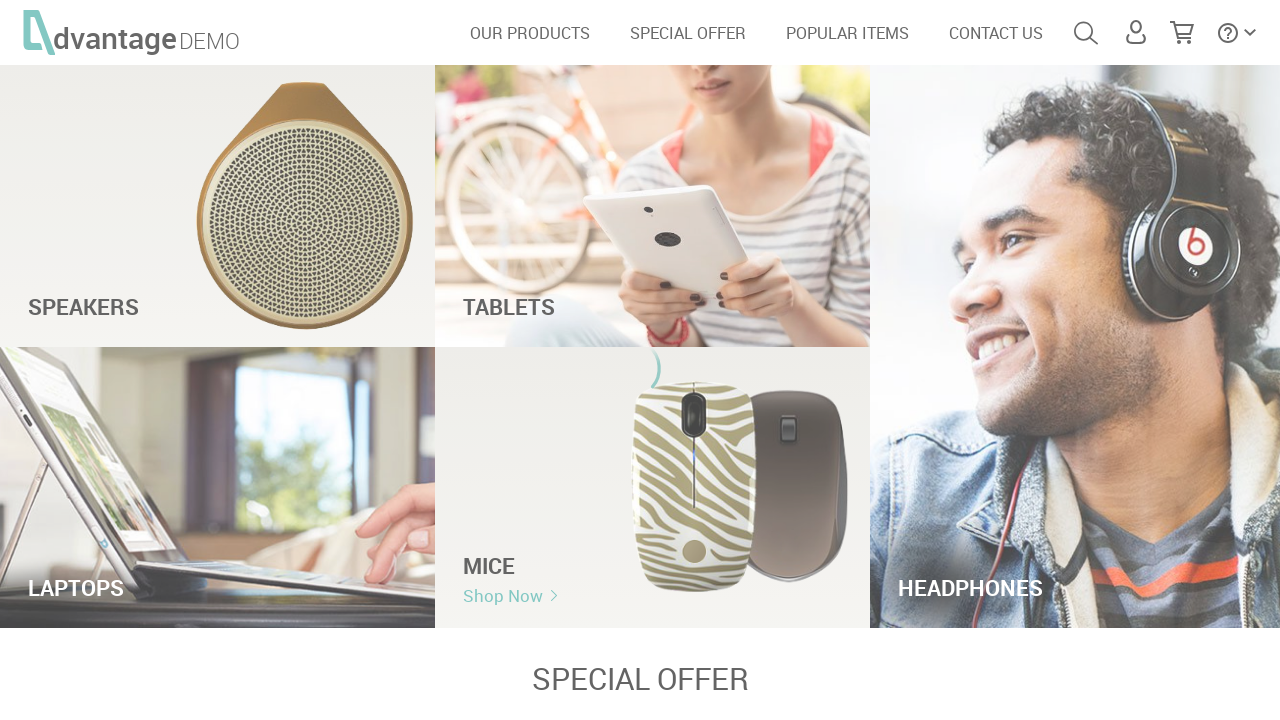

Reloaded home page
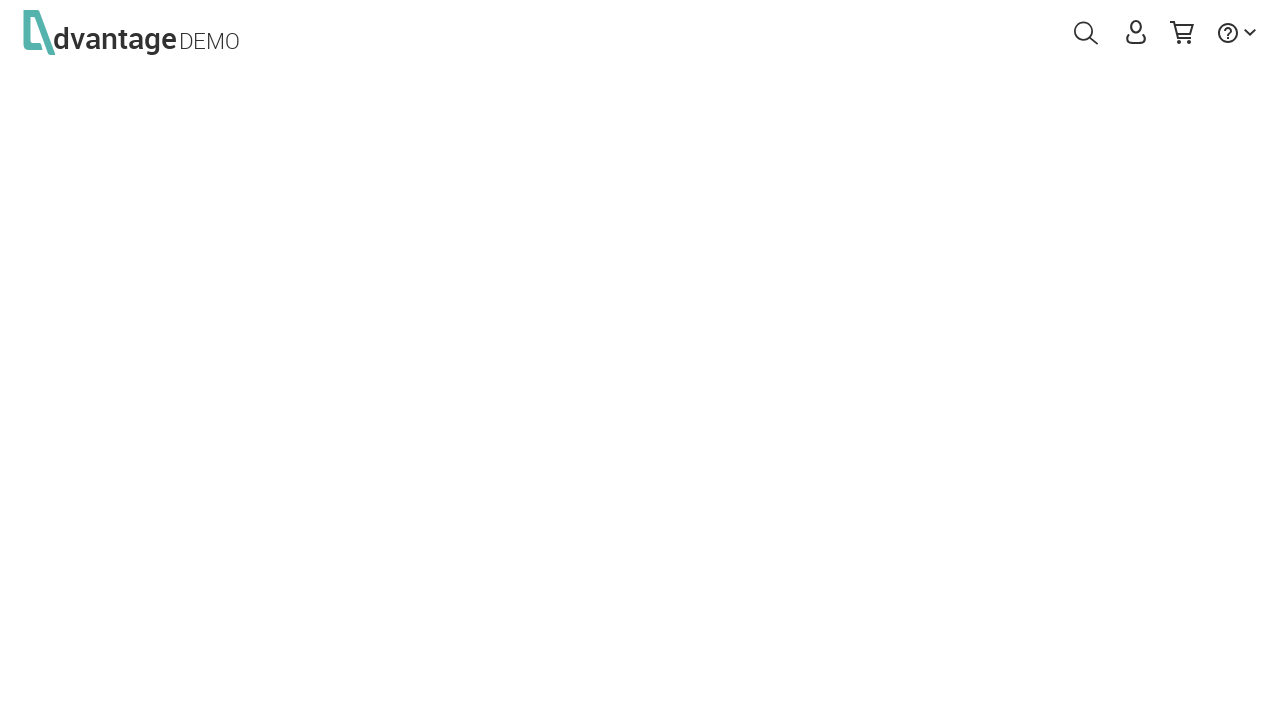

Hovered over Mice category to show Shop Now link at (653, 565) on #miceTxt
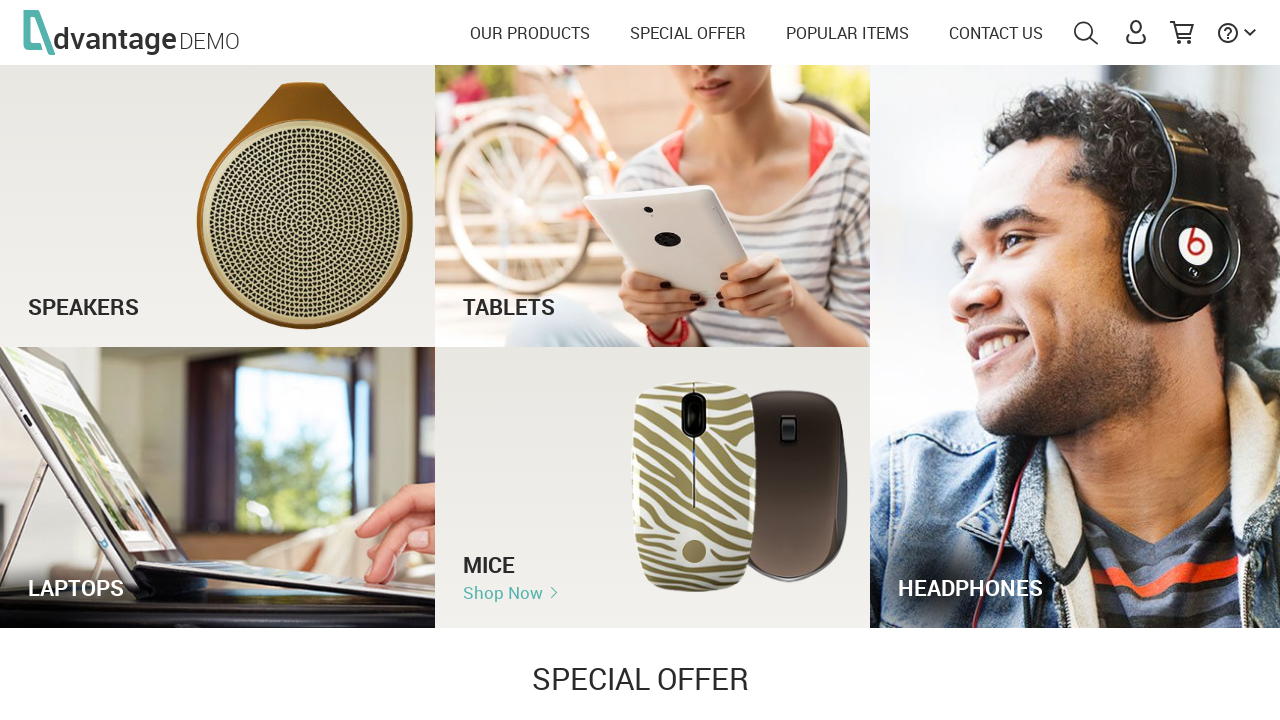

Clicked Mice Shop Now link at (503, 593) on #miceLink
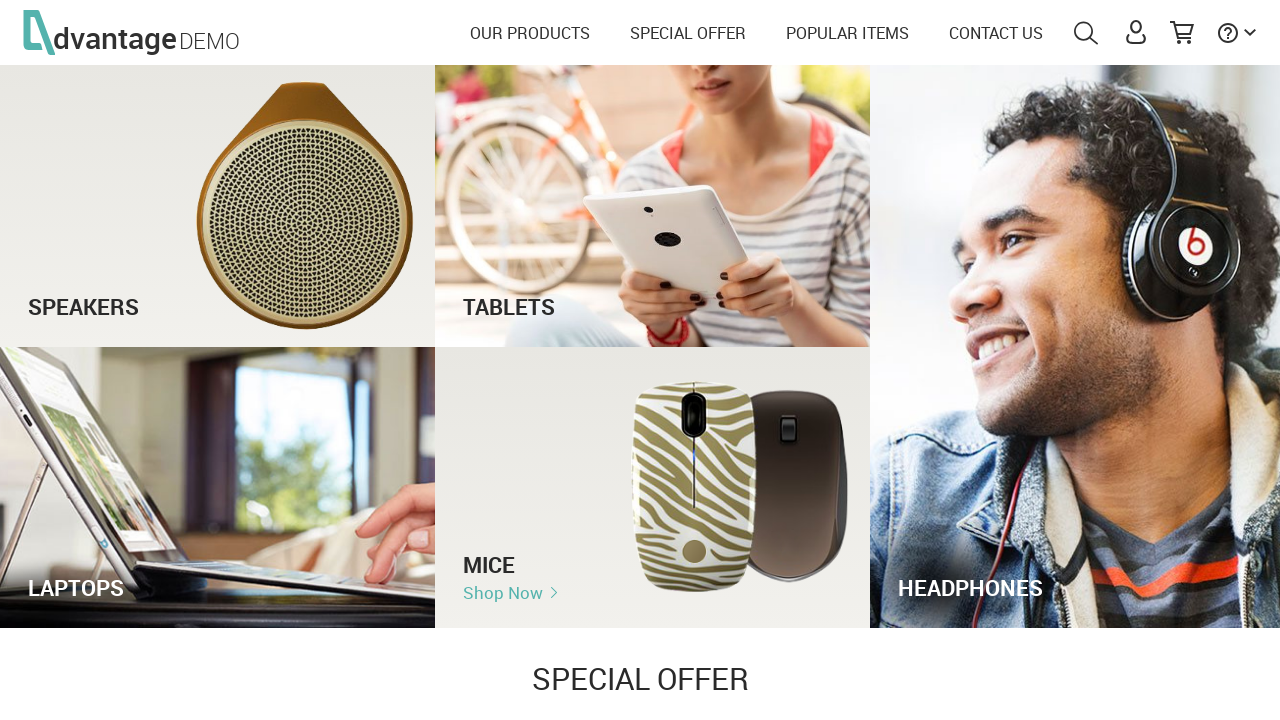

Navigated to Mice category page via Shop Now link
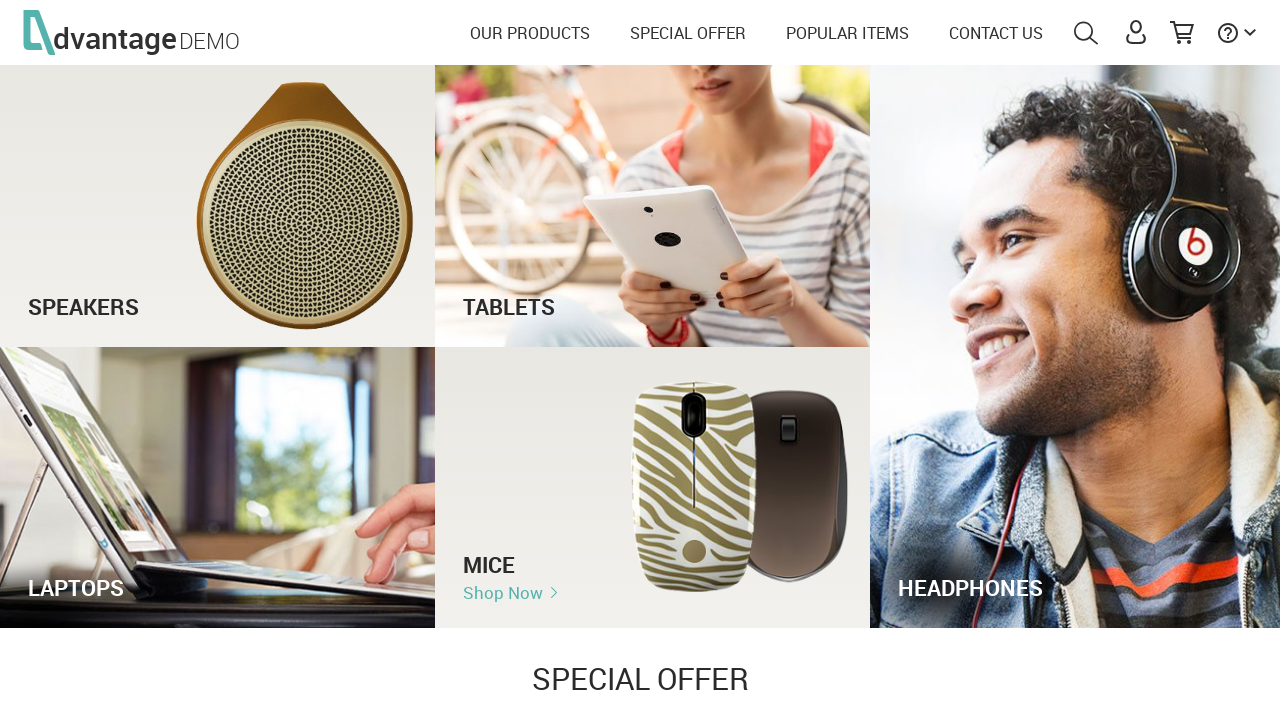

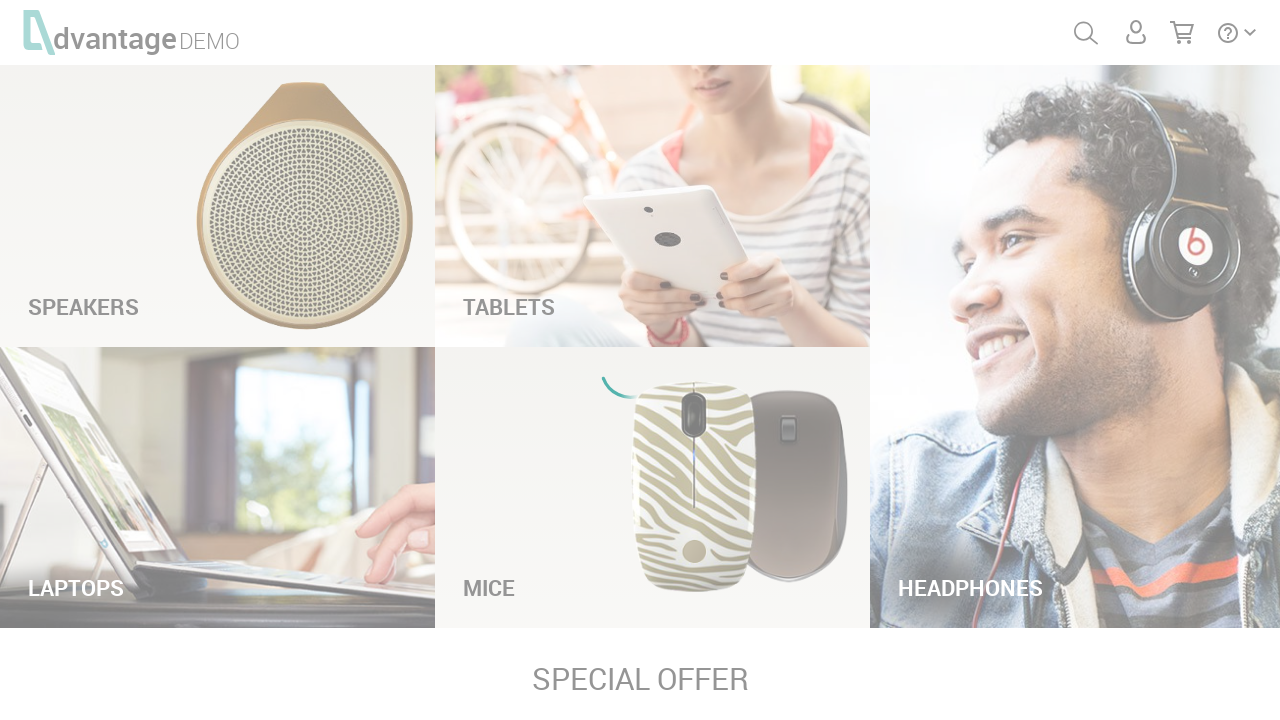